Opens multiple footer links in new tabs by sending keyboard shortcuts to each link element, then switches between tabs to verify they opened

Starting URL: https://rahulshettyacademy.com/AutomationPractice/

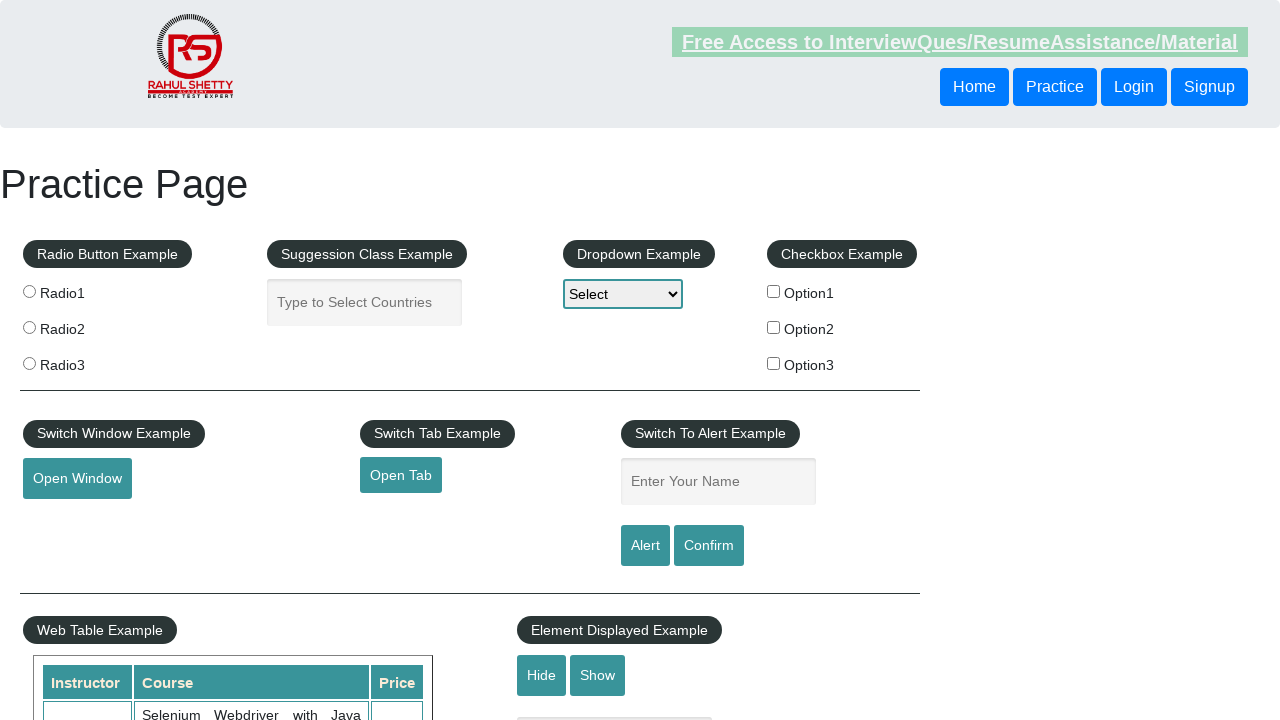

Navigated to AutomationPractice homepage
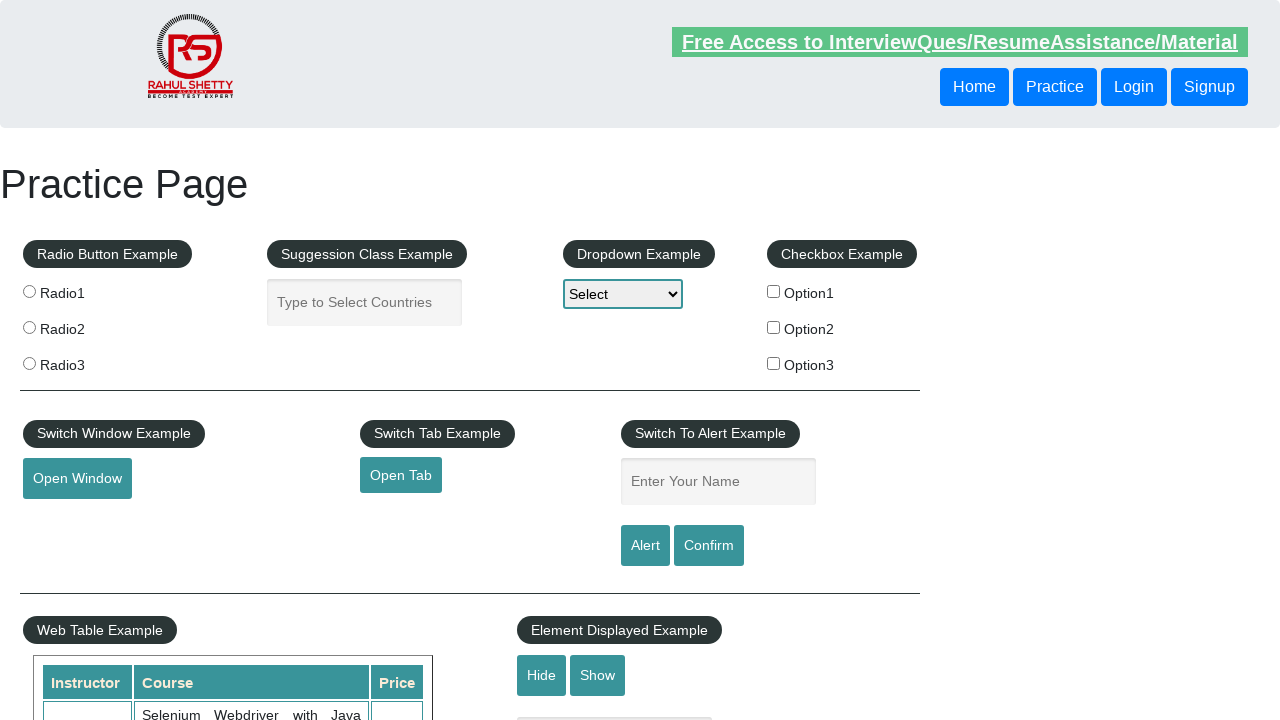

Located all footer links using xpath
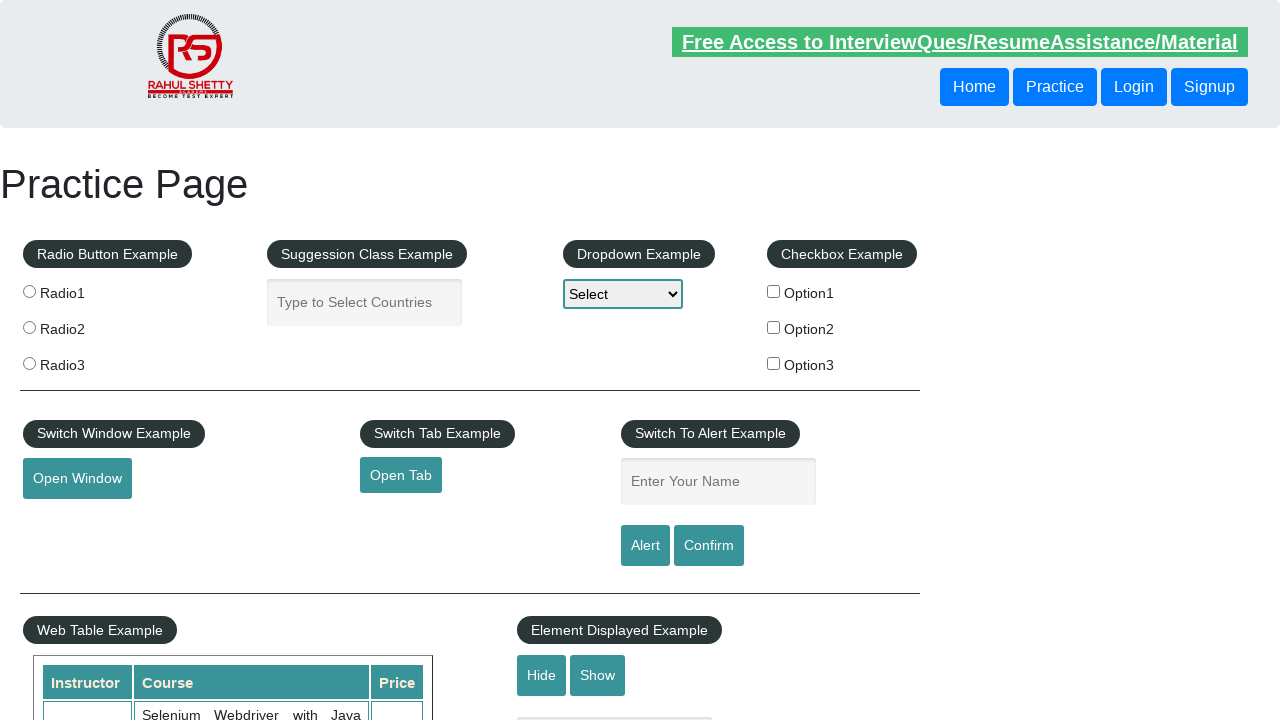

Stored reference to main page
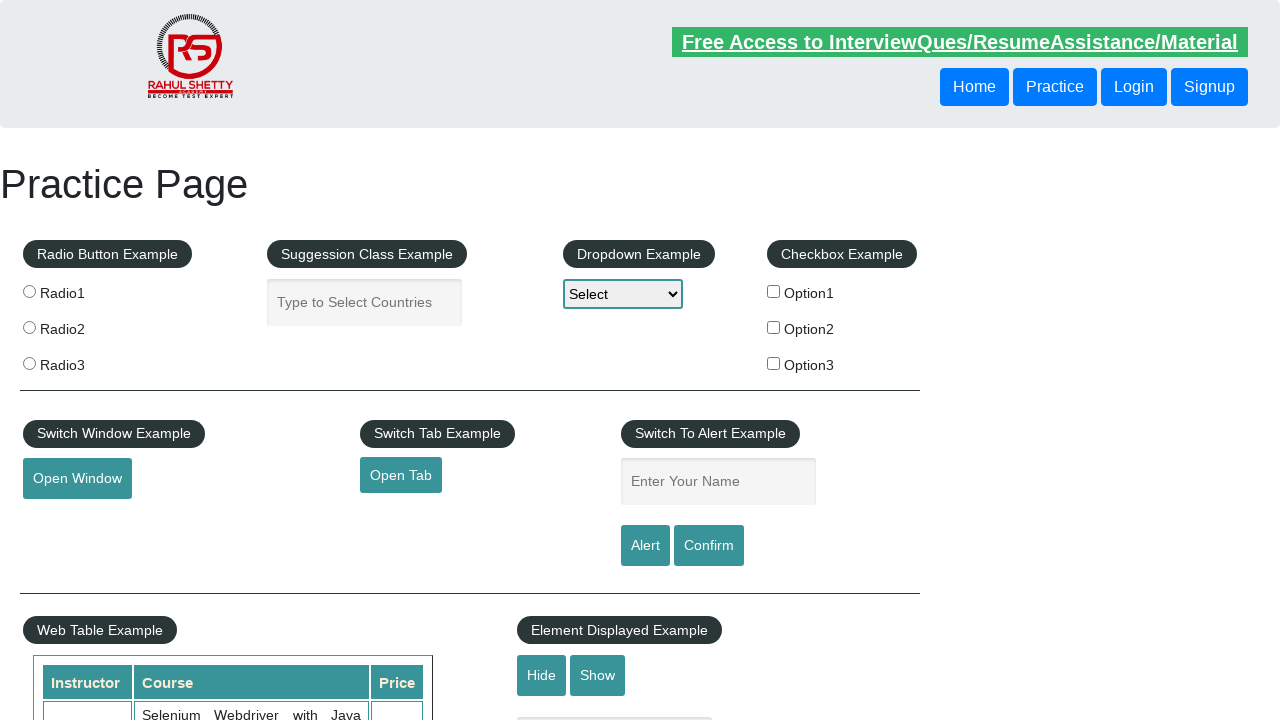

Clicked footer link with Ctrl modifier to open in new tab at (68, 520) on xpath=//*[@class='gf-li']/a >> nth=0
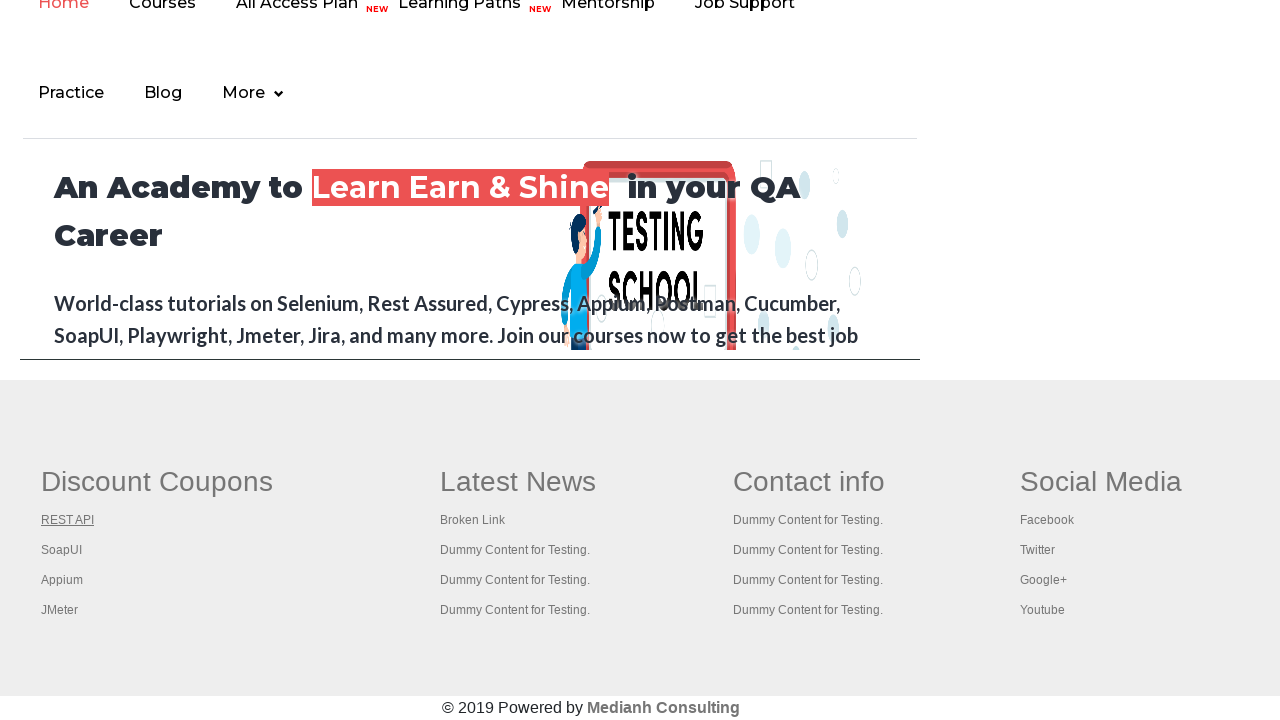

New tab opened and added to opened_pages list
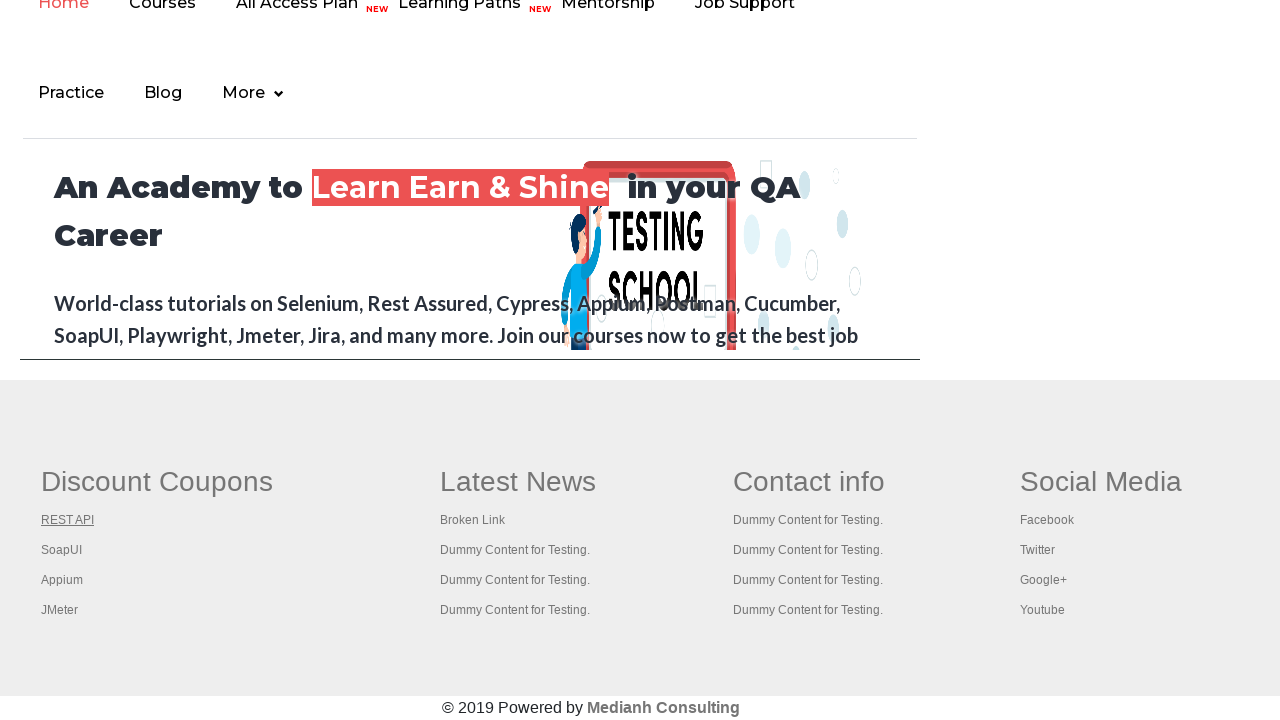

Clicked footer link with Ctrl modifier to open in new tab at (62, 550) on xpath=//*[@class='gf-li']/a >> nth=1
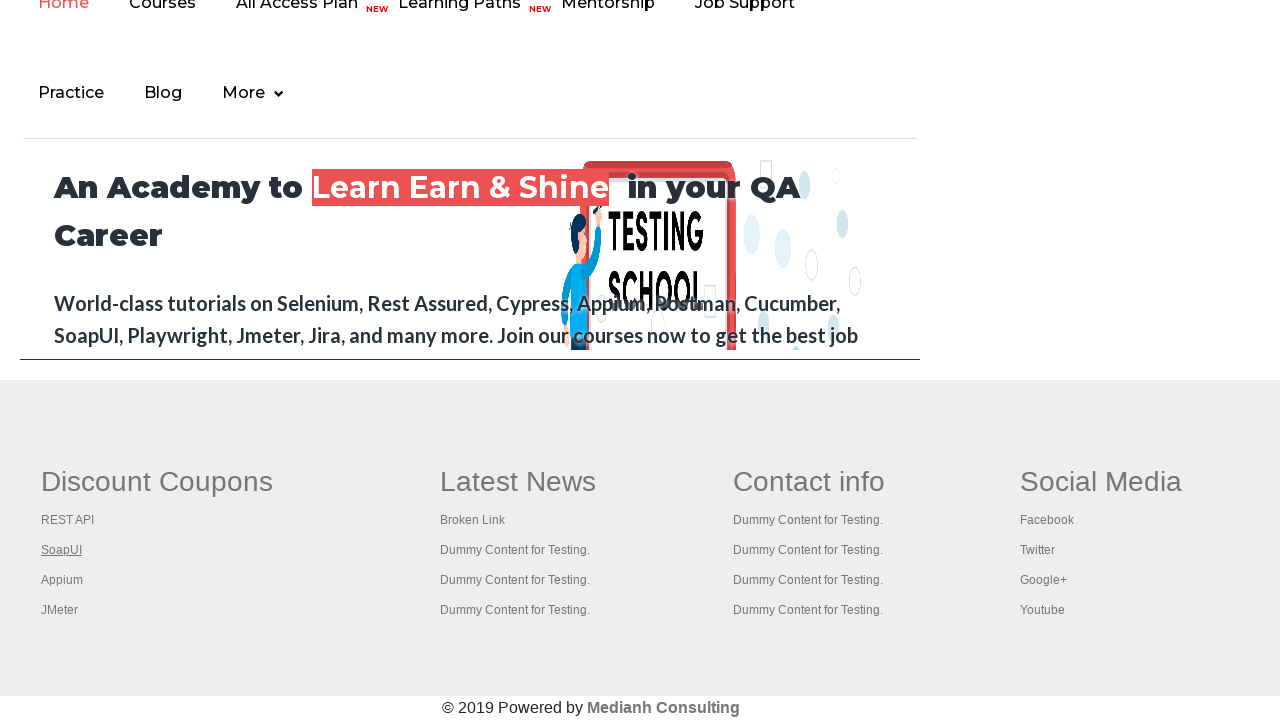

New tab opened and added to opened_pages list
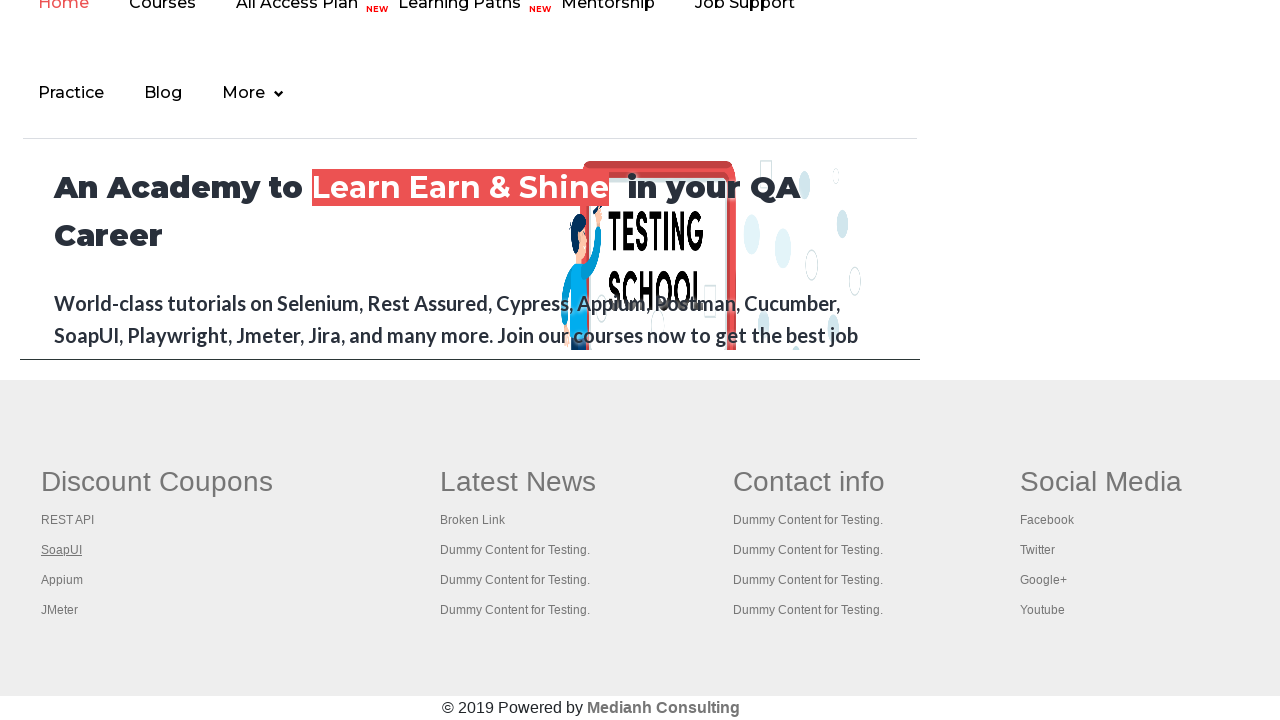

Clicked footer link with Ctrl modifier to open in new tab at (62, 580) on xpath=//*[@class='gf-li']/a >> nth=2
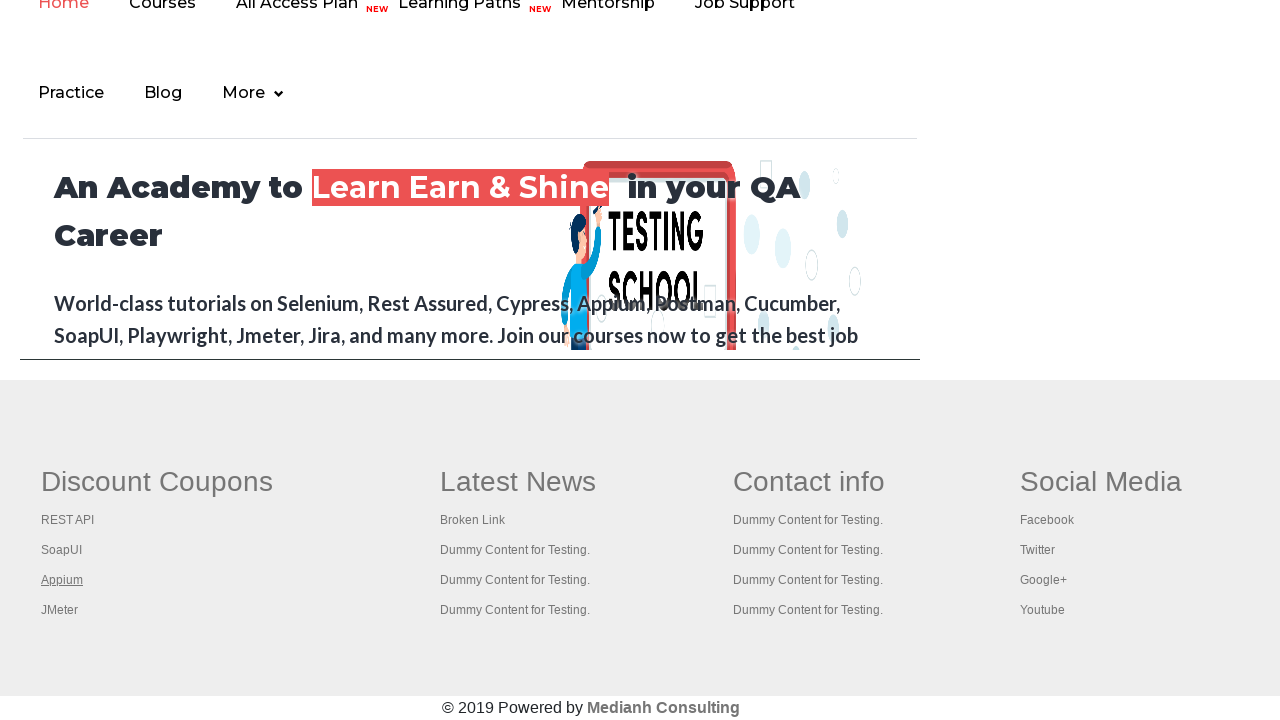

New tab opened and added to opened_pages list
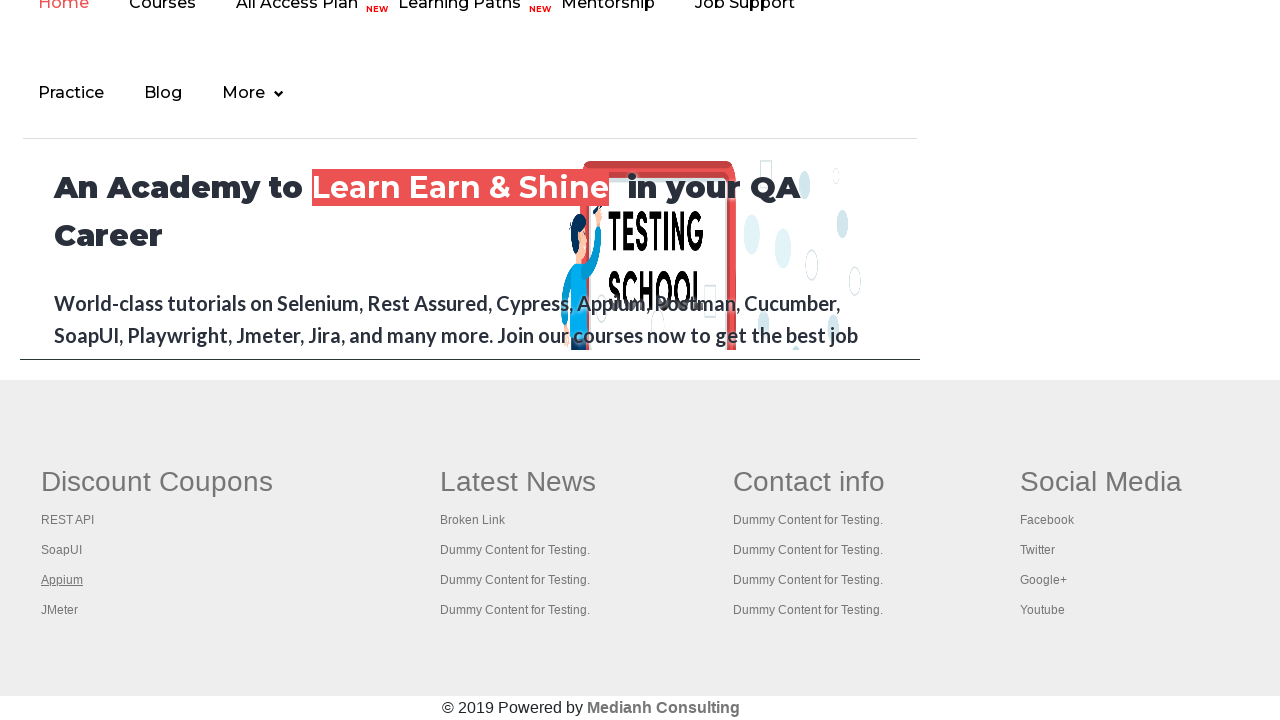

Clicked footer link with Ctrl modifier to open in new tab at (60, 610) on xpath=//*[@class='gf-li']/a >> nth=3
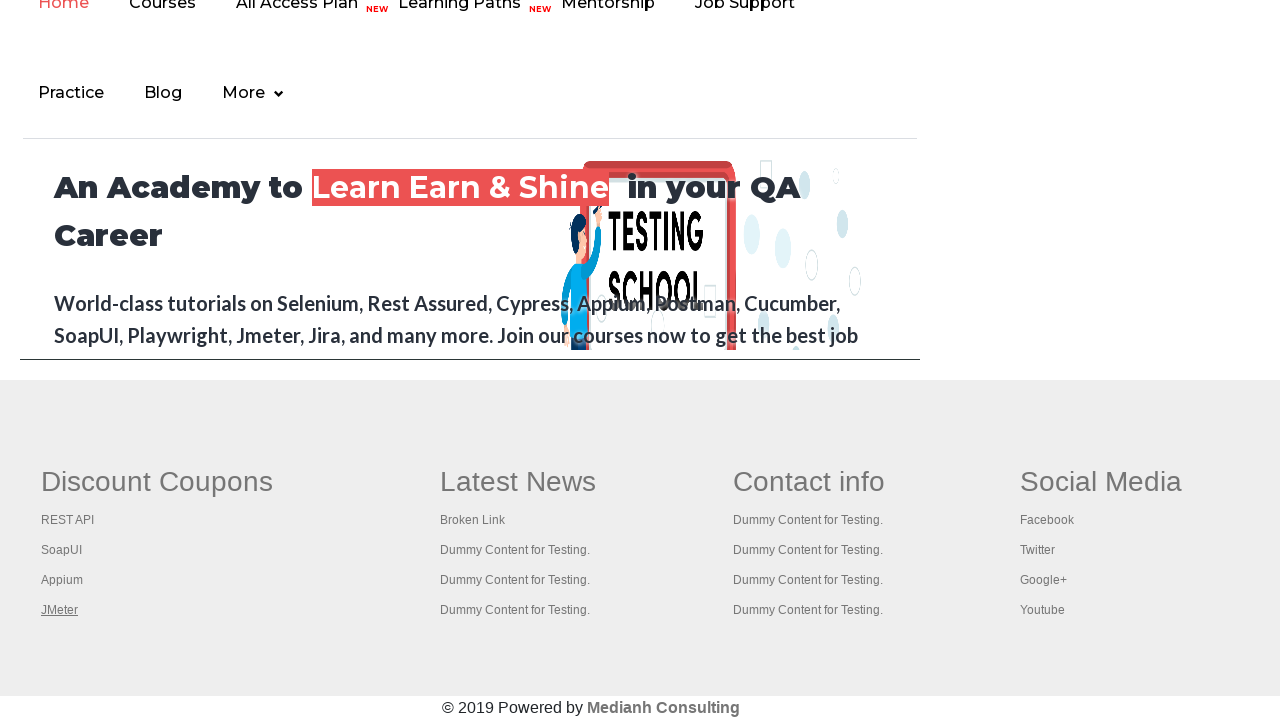

New tab opened and added to opened_pages list
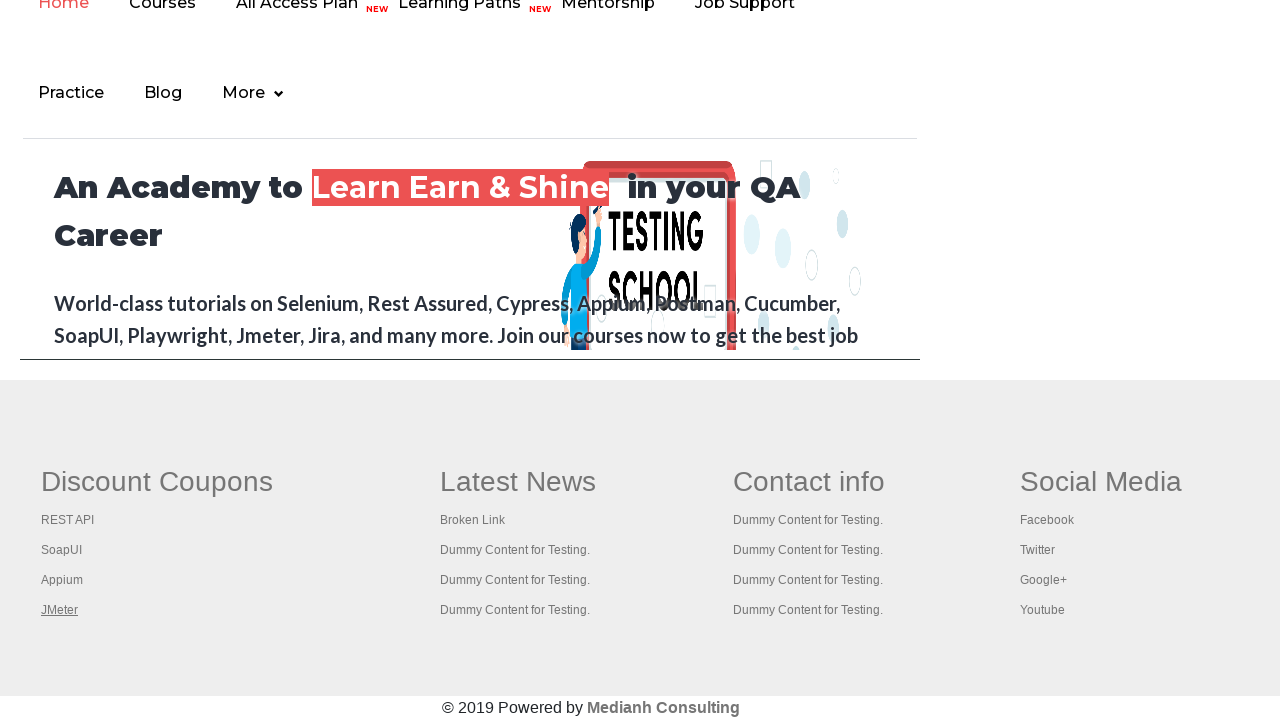

Clicked footer link with Ctrl modifier to open in new tab at (473, 520) on xpath=//*[@class='gf-li']/a >> nth=4
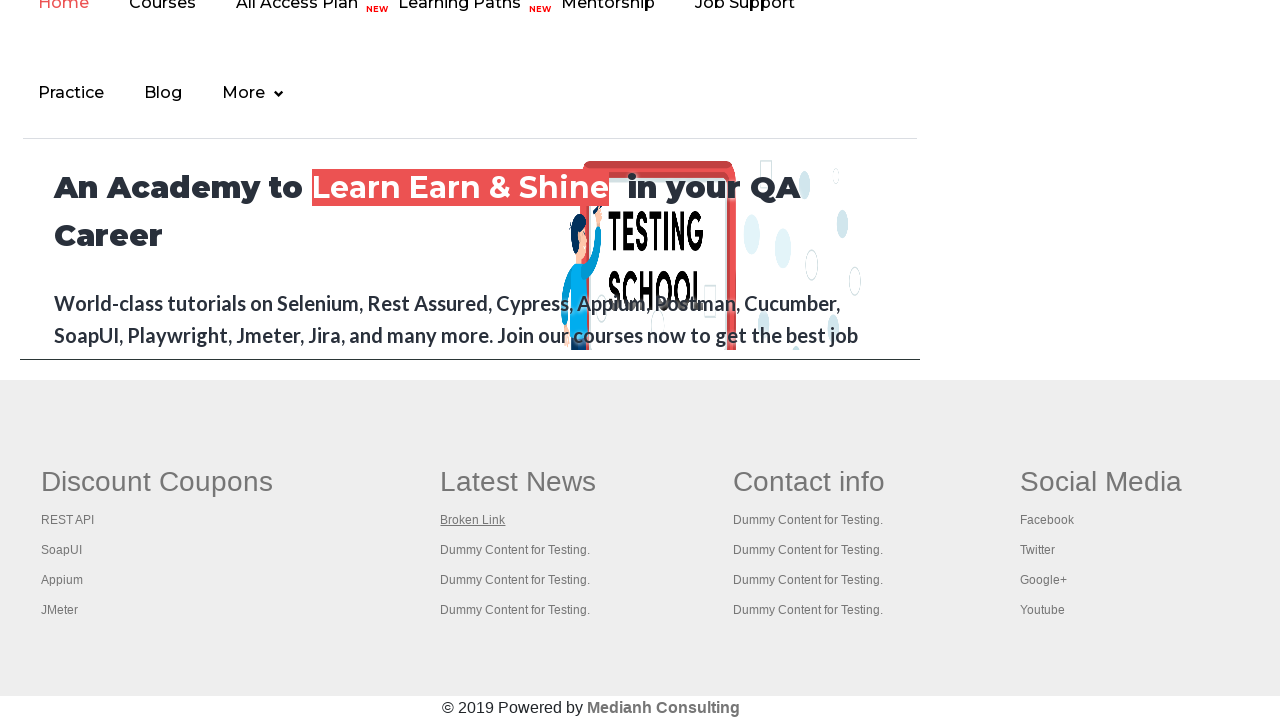

New tab opened and added to opened_pages list
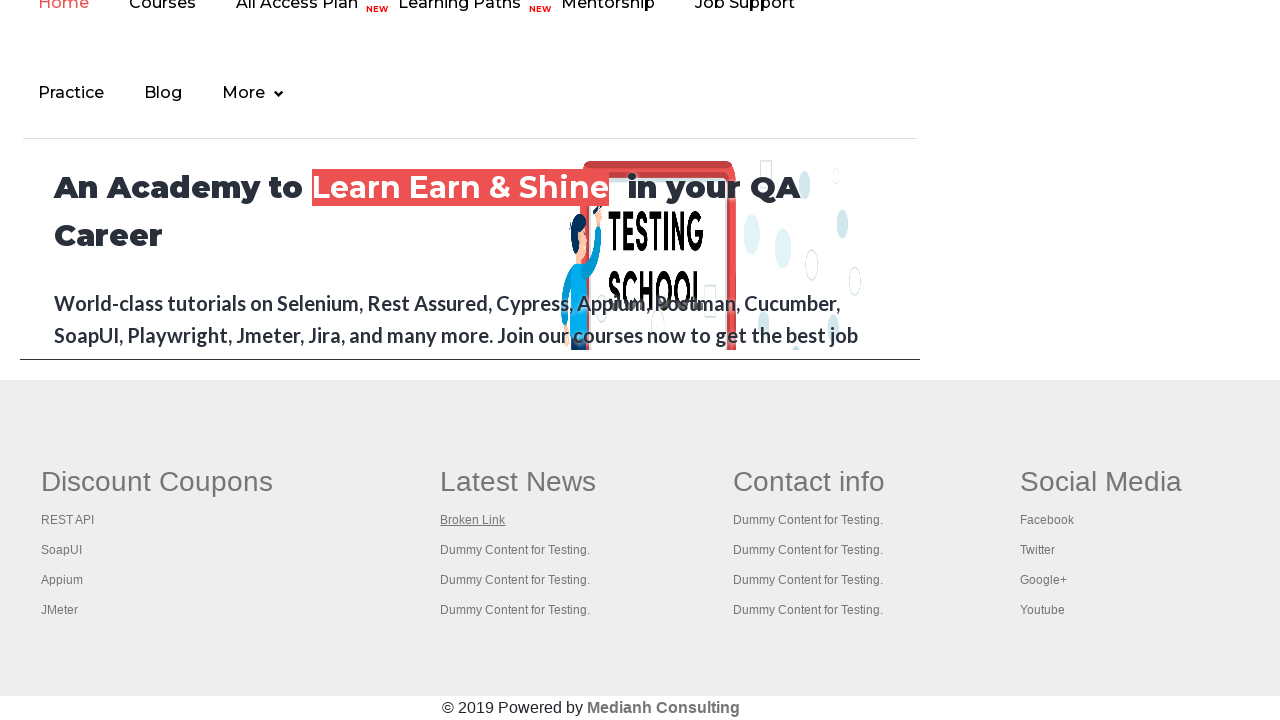

Clicked footer link with Ctrl modifier to open in new tab at (515, 550) on xpath=//*[@class='gf-li']/a >> nth=5
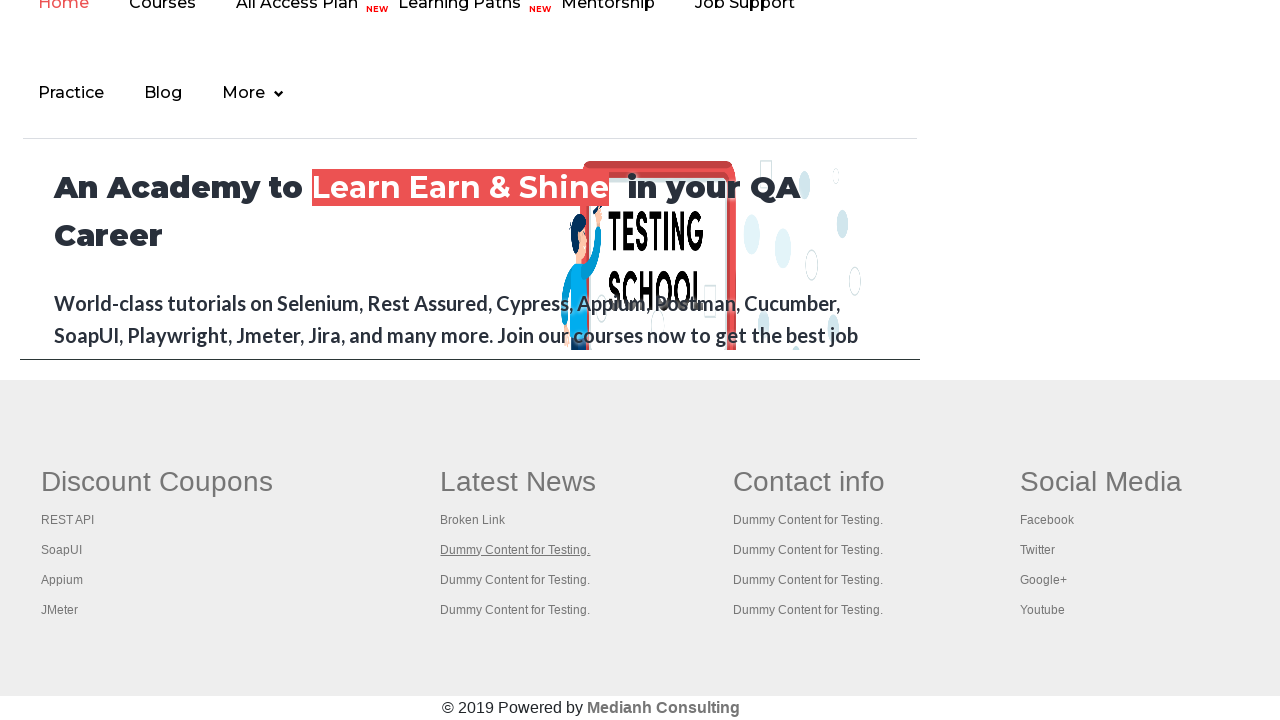

New tab opened and added to opened_pages list
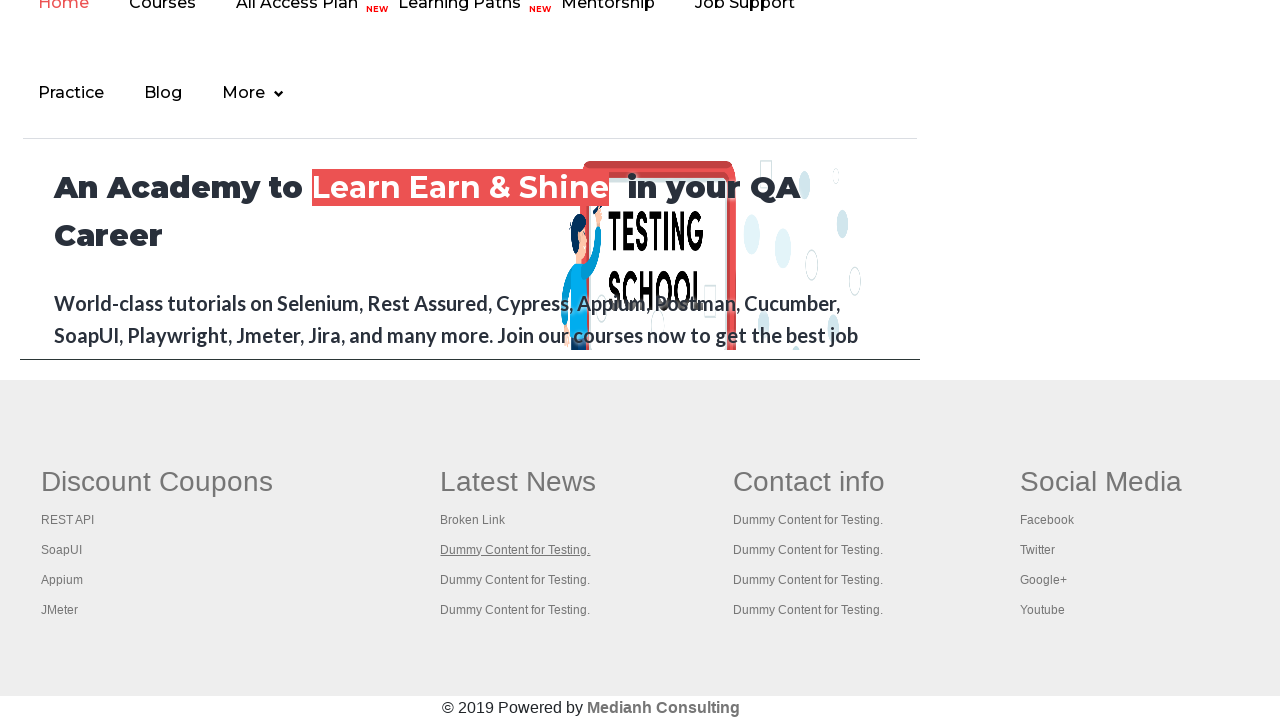

Clicked footer link with Ctrl modifier to open in new tab at (515, 580) on xpath=//*[@class='gf-li']/a >> nth=6
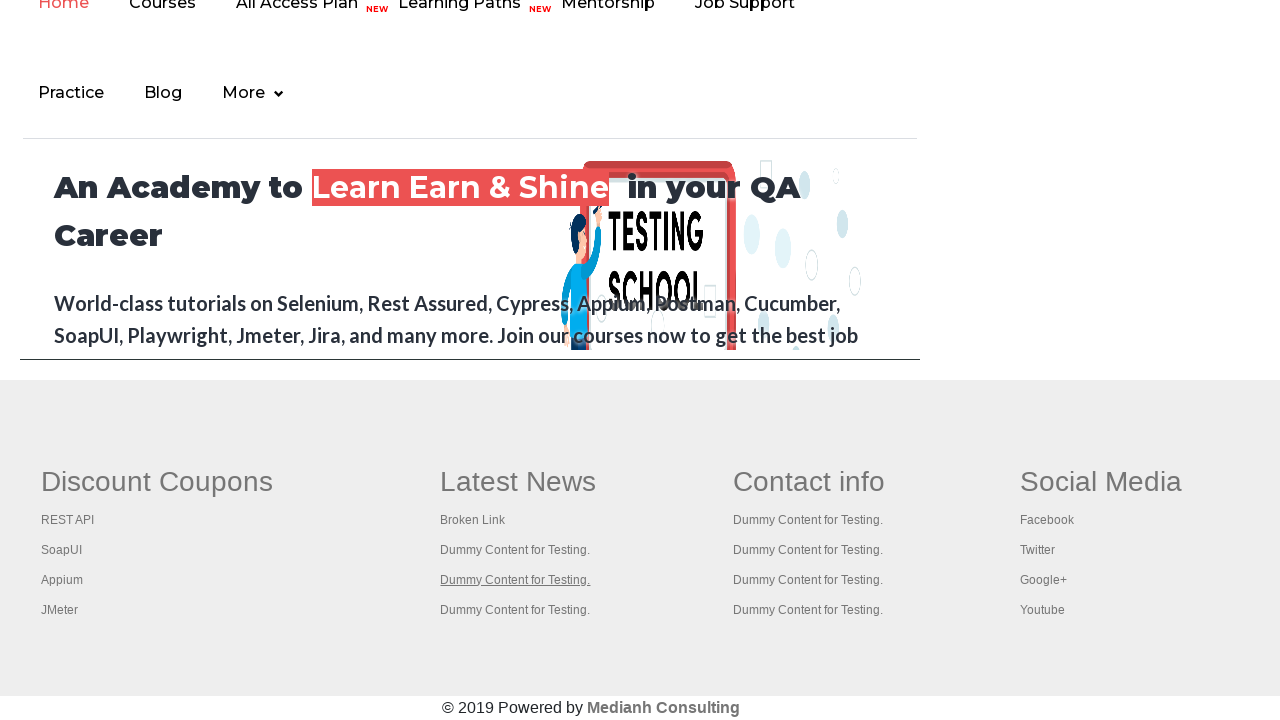

New tab opened and added to opened_pages list
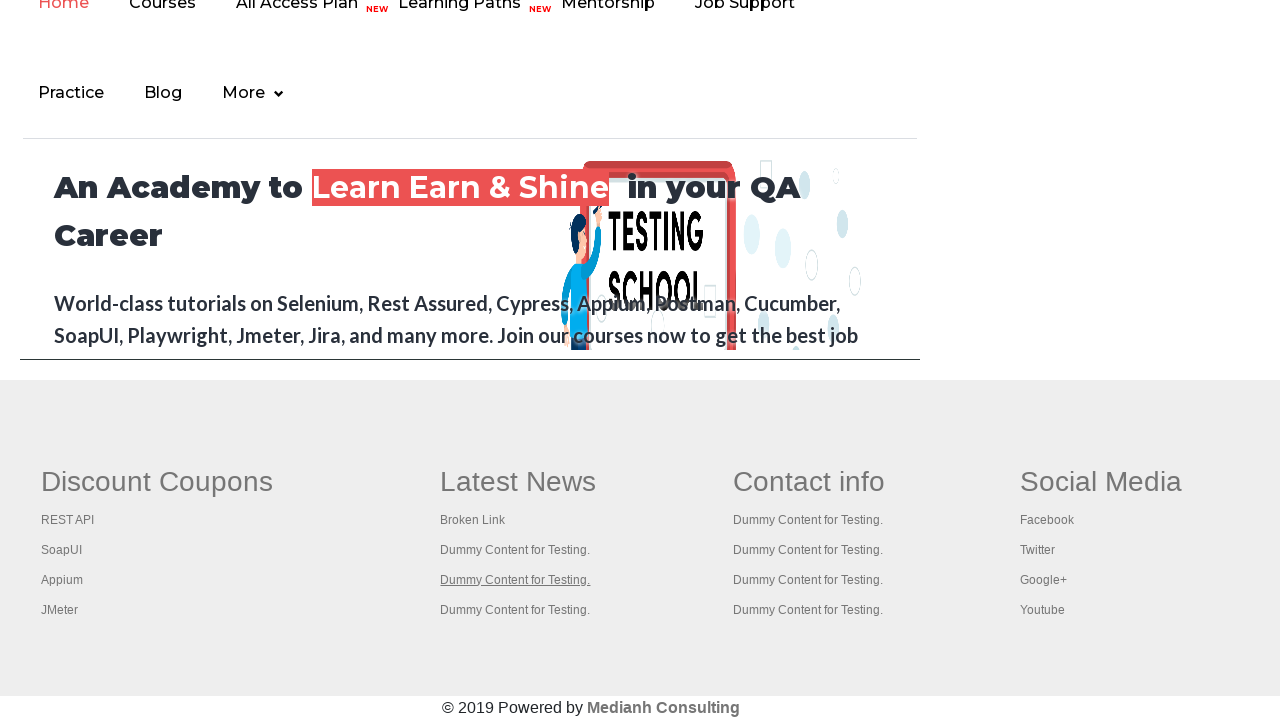

Clicked footer link with Ctrl modifier to open in new tab at (515, 610) on xpath=//*[@class='gf-li']/a >> nth=7
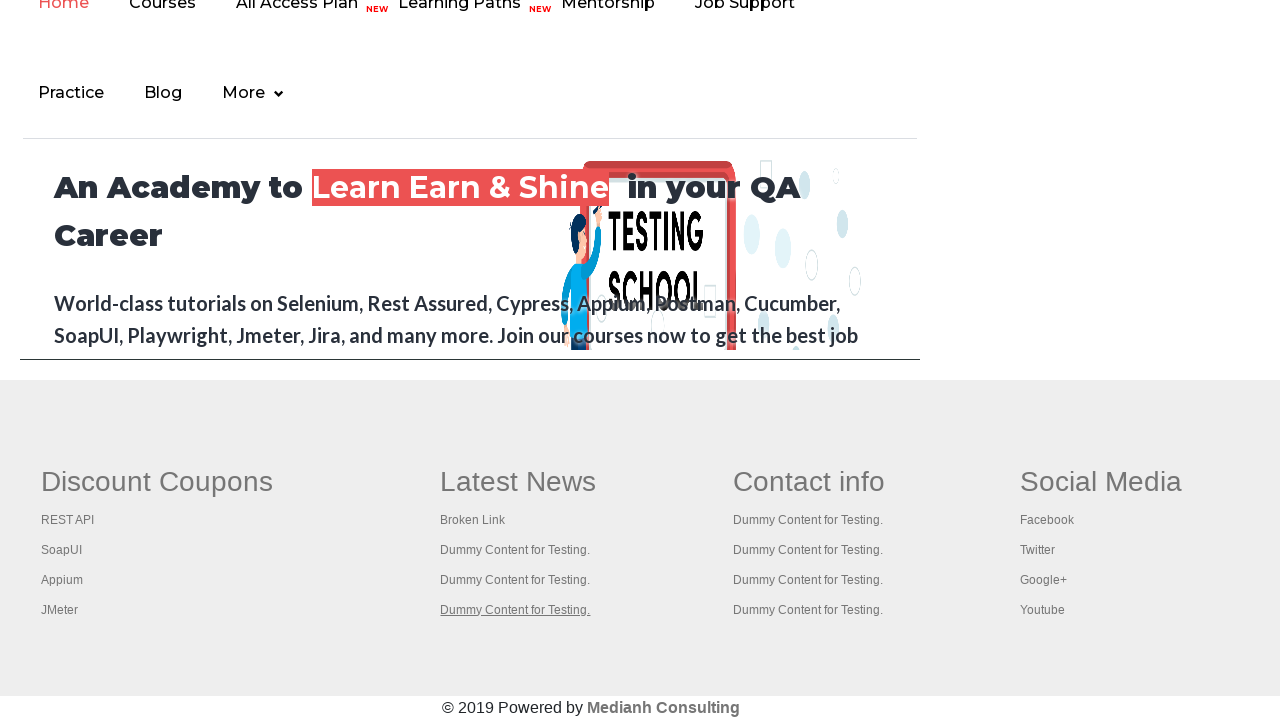

New tab opened and added to opened_pages list
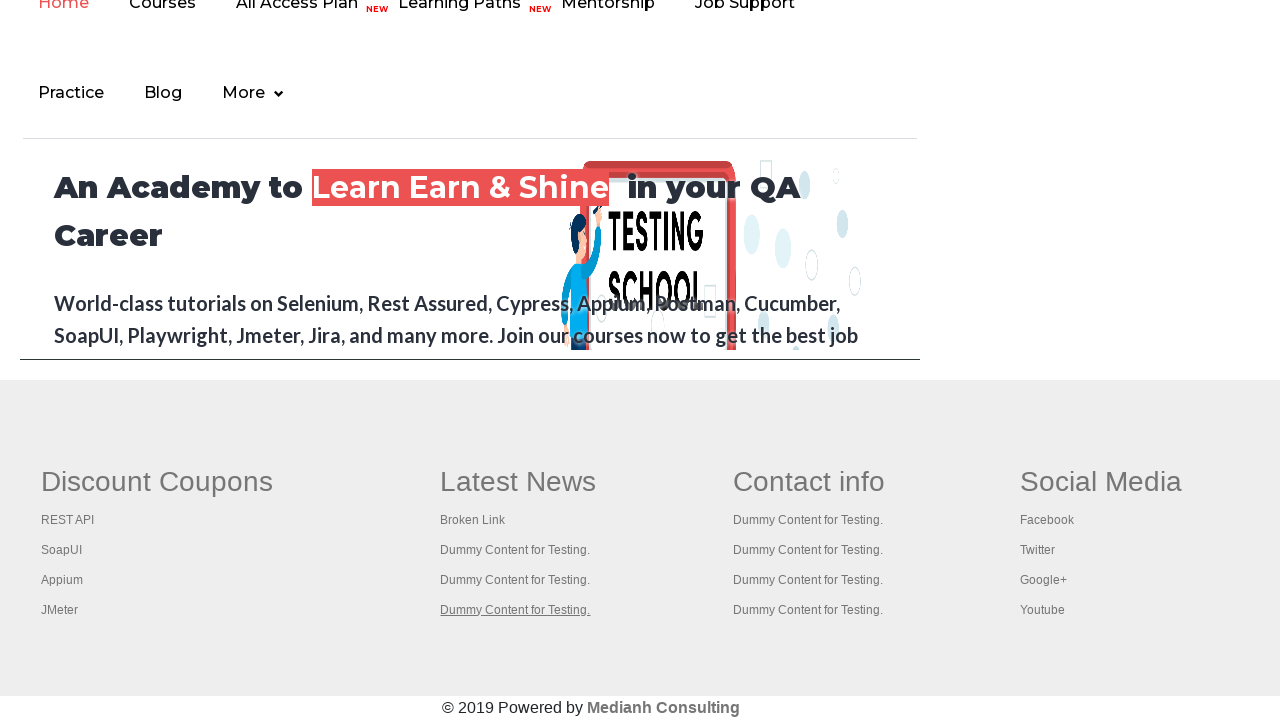

Clicked footer link with Ctrl modifier to open in new tab at (808, 520) on xpath=//*[@class='gf-li']/a >> nth=8
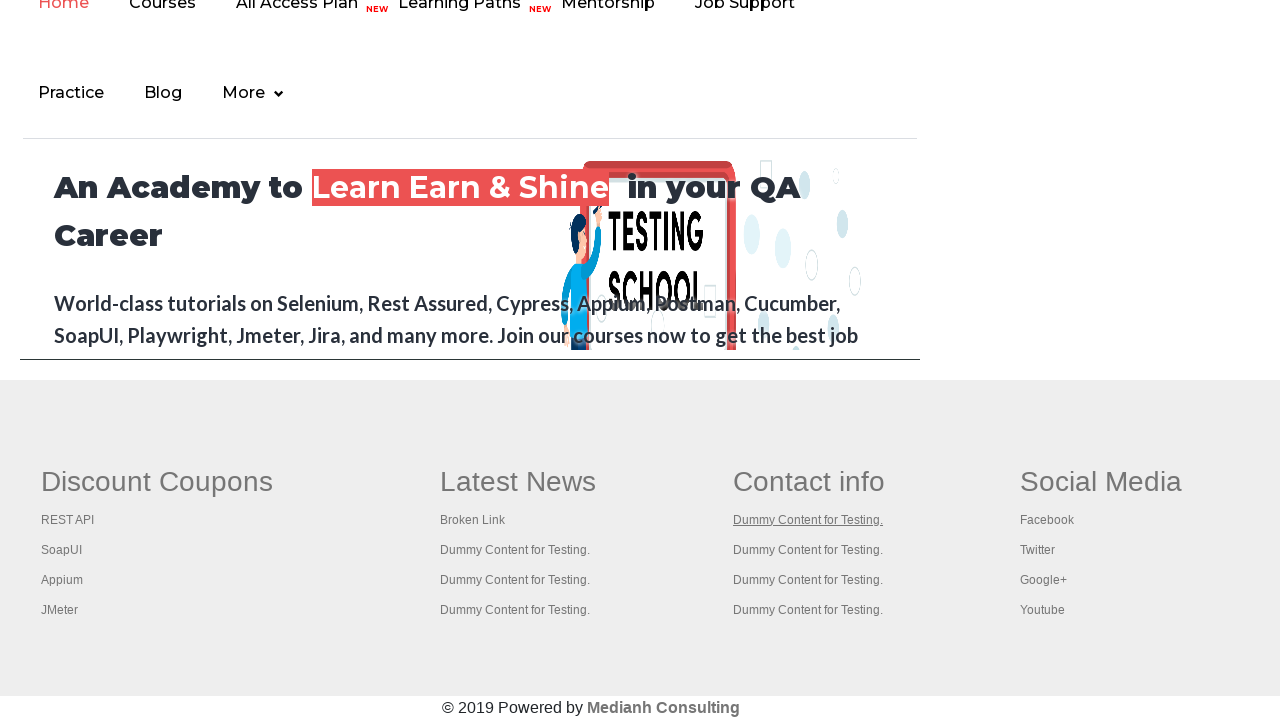

New tab opened and added to opened_pages list
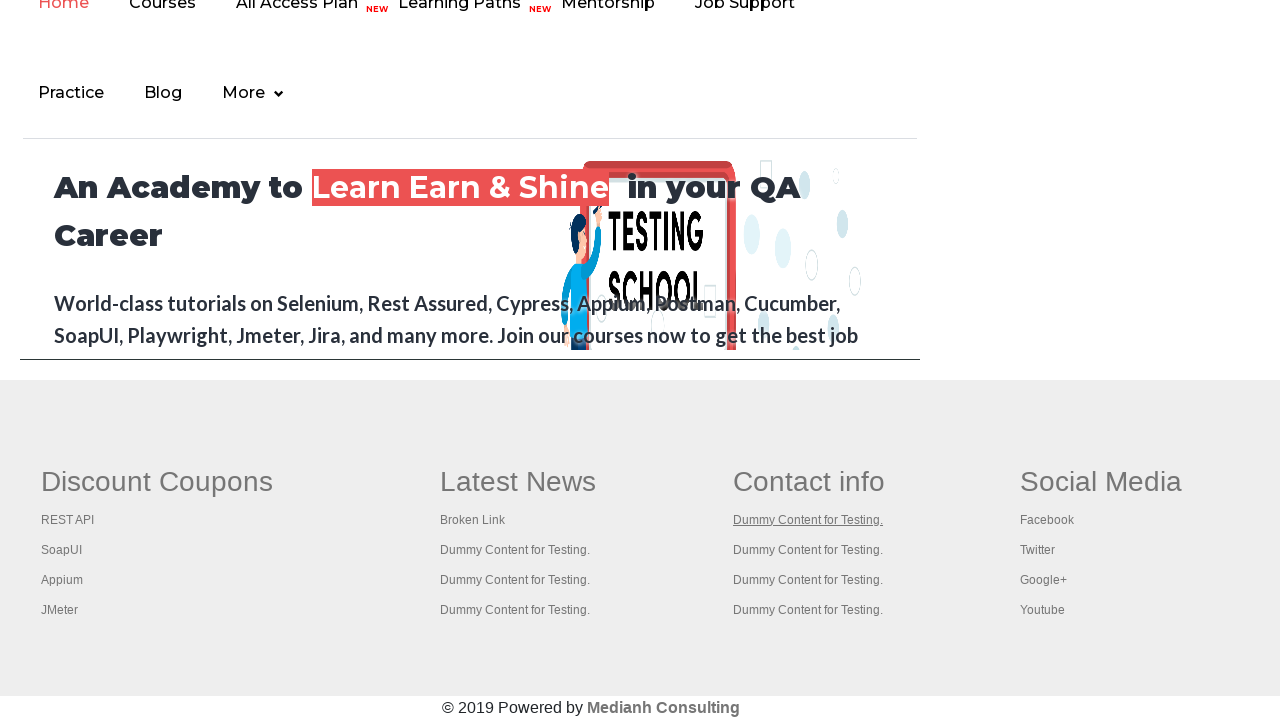

Clicked footer link with Ctrl modifier to open in new tab at (808, 550) on xpath=//*[@class='gf-li']/a >> nth=9
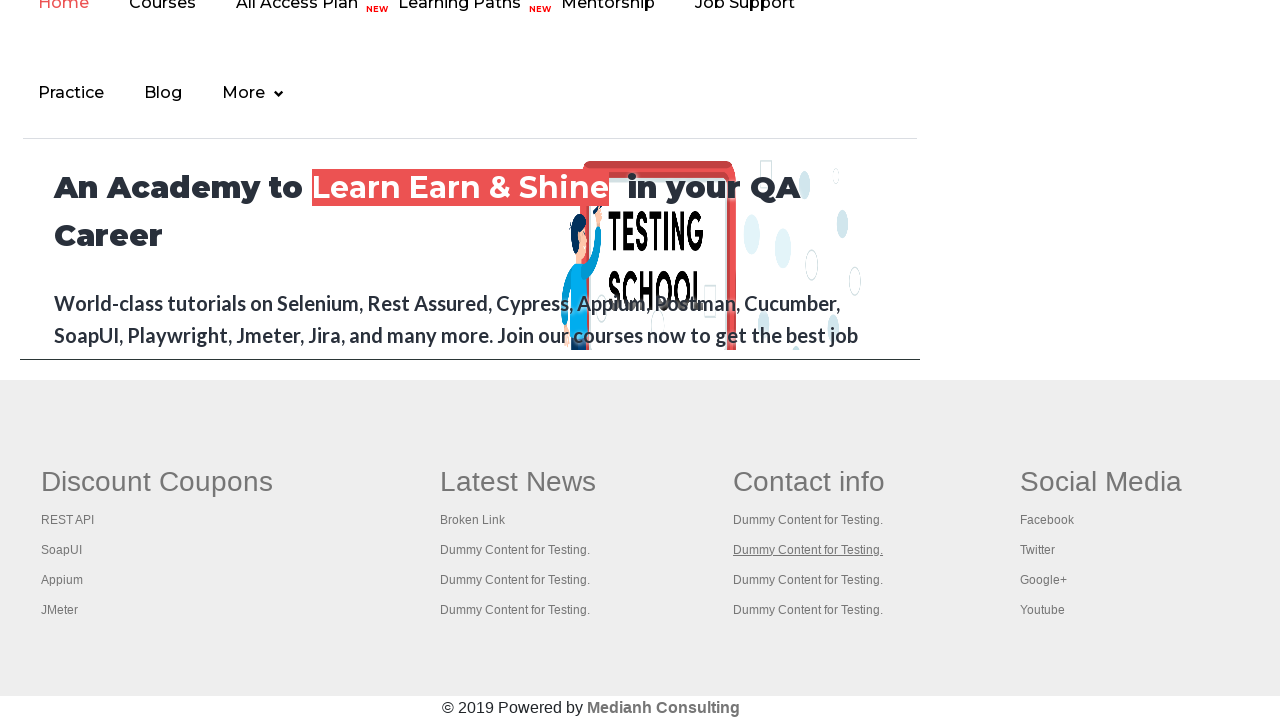

New tab opened and added to opened_pages list
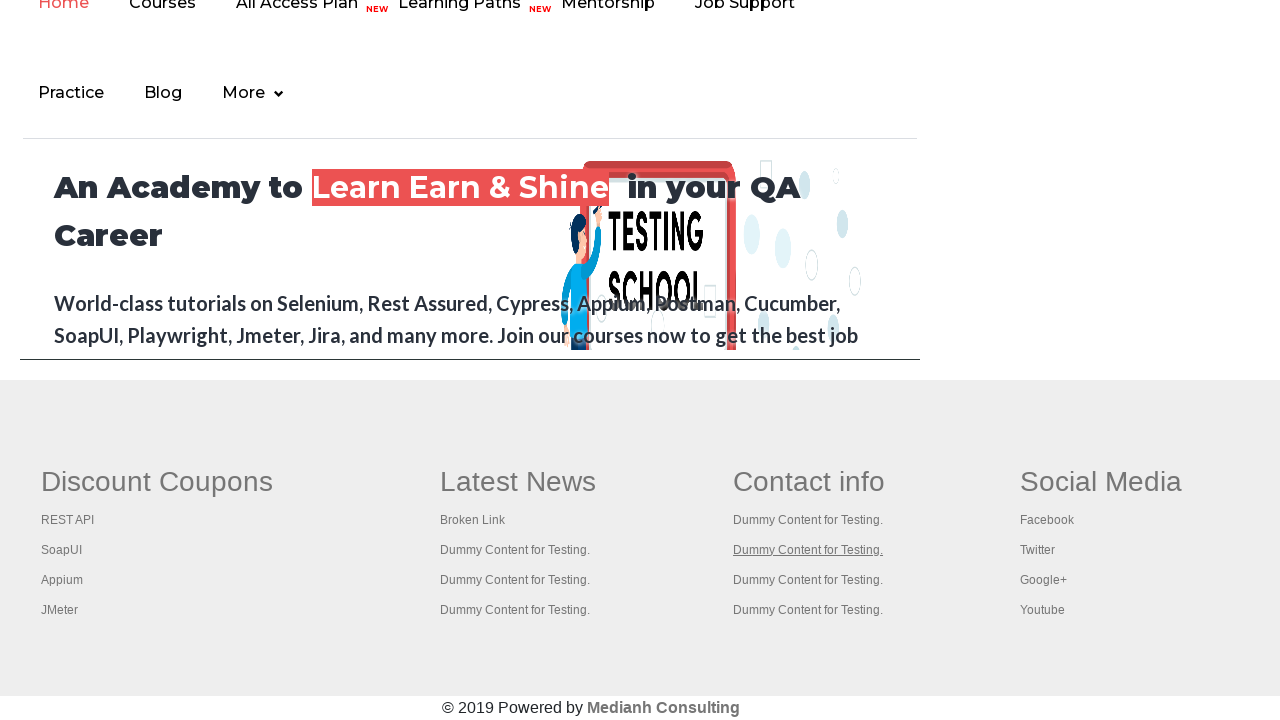

Clicked footer link with Ctrl modifier to open in new tab at (808, 580) on xpath=//*[@class='gf-li']/a >> nth=10
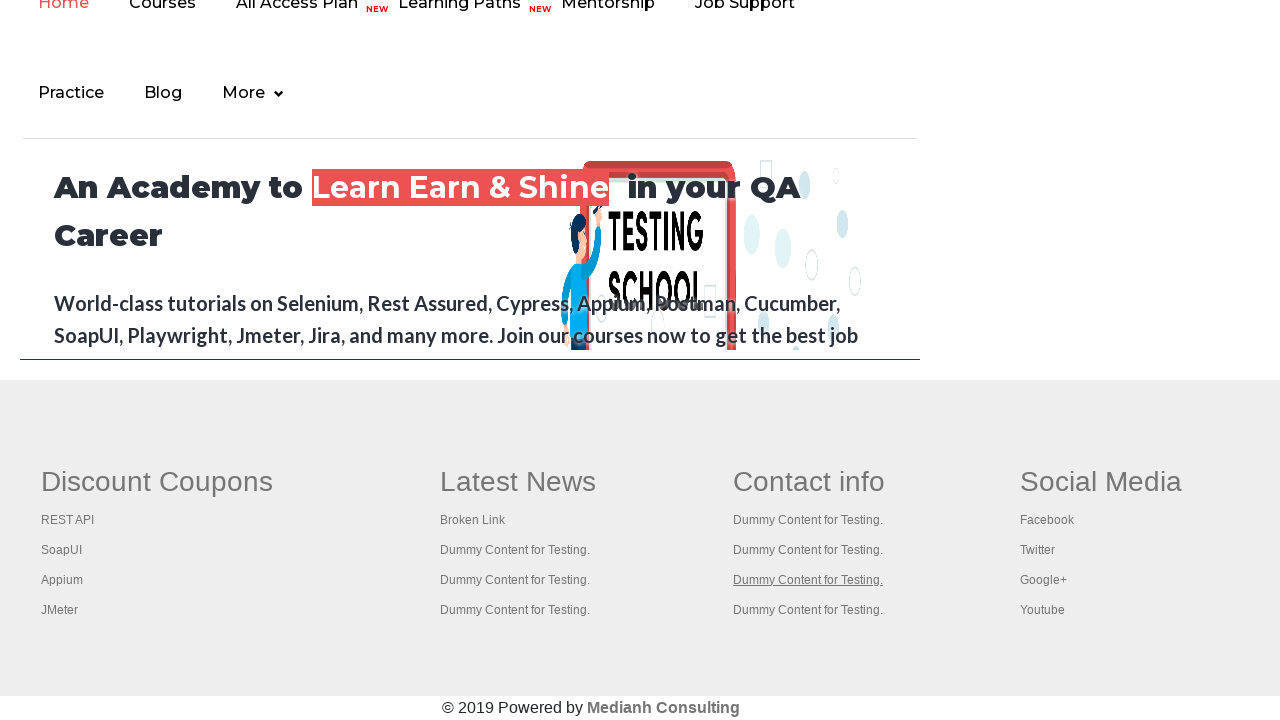

New tab opened and added to opened_pages list
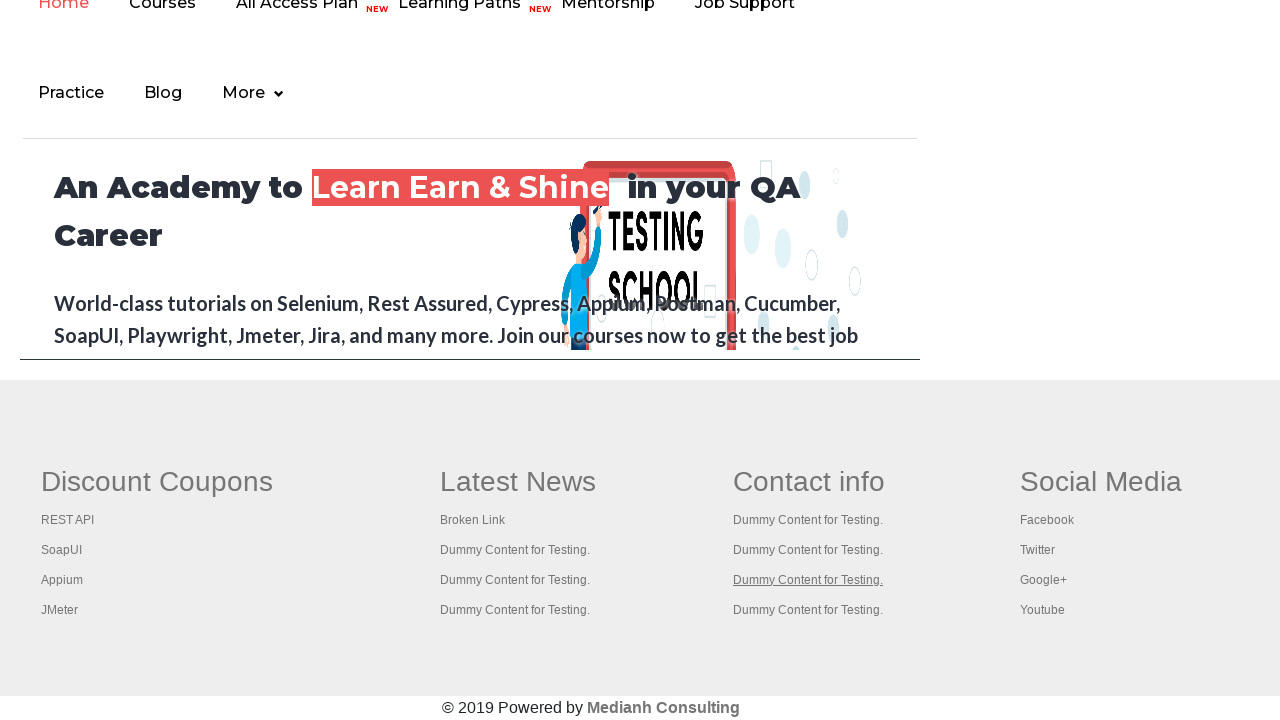

Clicked footer link with Ctrl modifier to open in new tab at (808, 610) on xpath=//*[@class='gf-li']/a >> nth=11
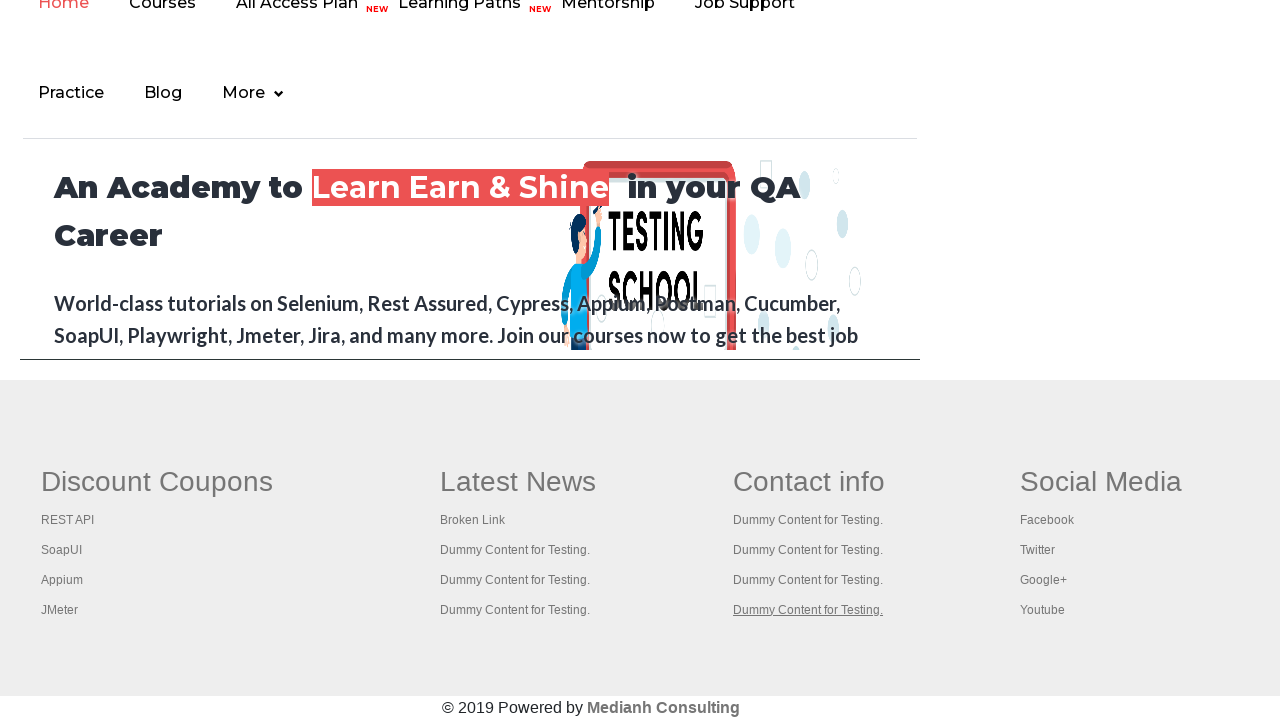

New tab opened and added to opened_pages list
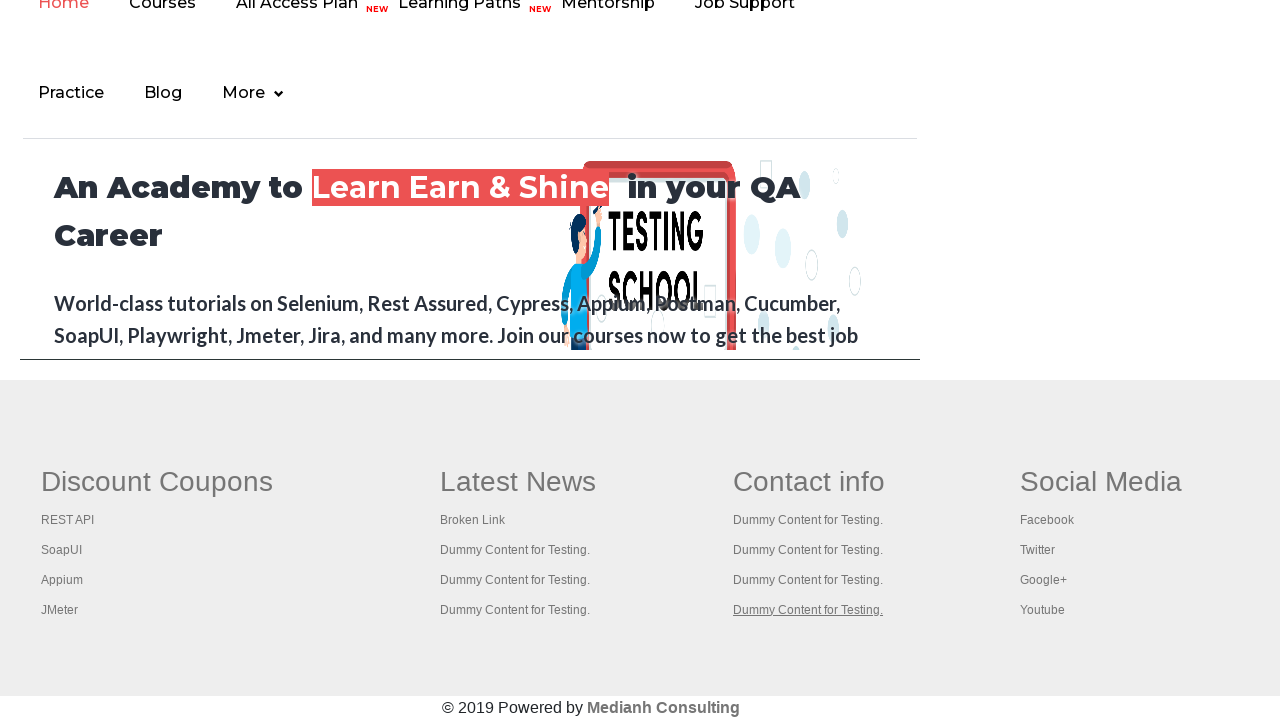

Clicked footer link with Ctrl modifier to open in new tab at (1047, 520) on xpath=//*[@class='gf-li']/a >> nth=12
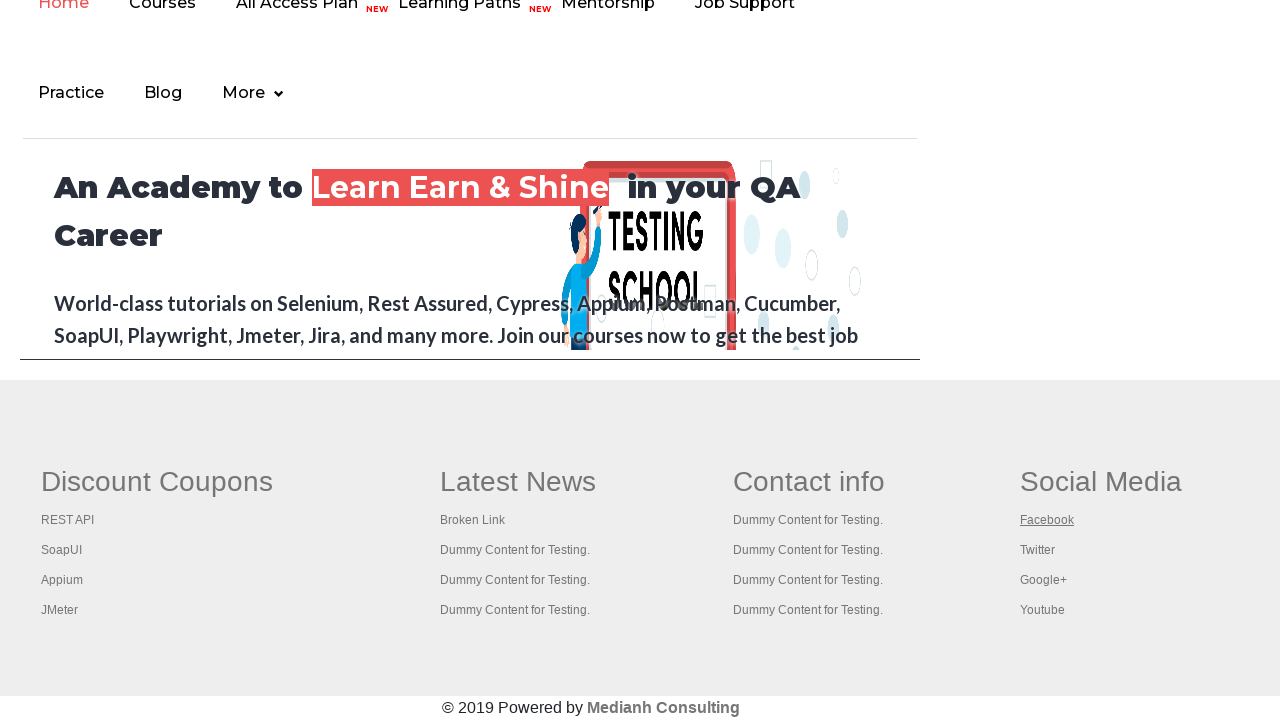

New tab opened and added to opened_pages list
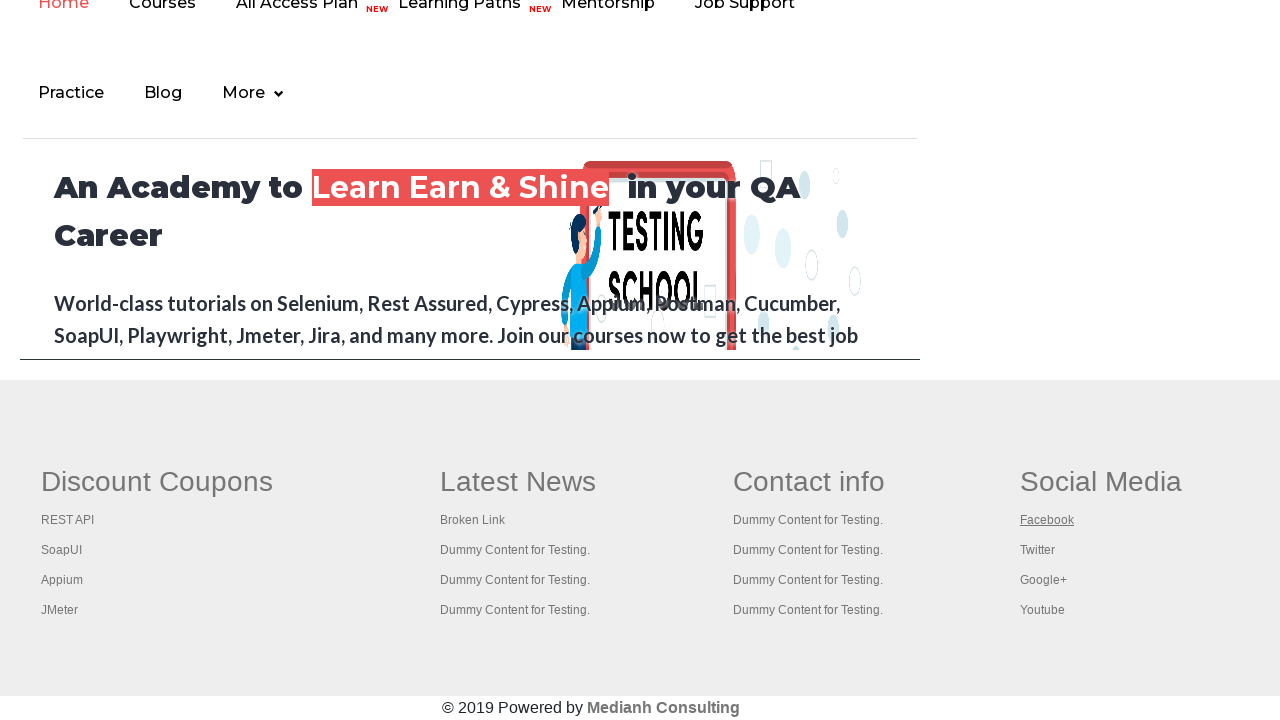

Clicked footer link with Ctrl modifier to open in new tab at (1037, 550) on xpath=//*[@class='gf-li']/a >> nth=13
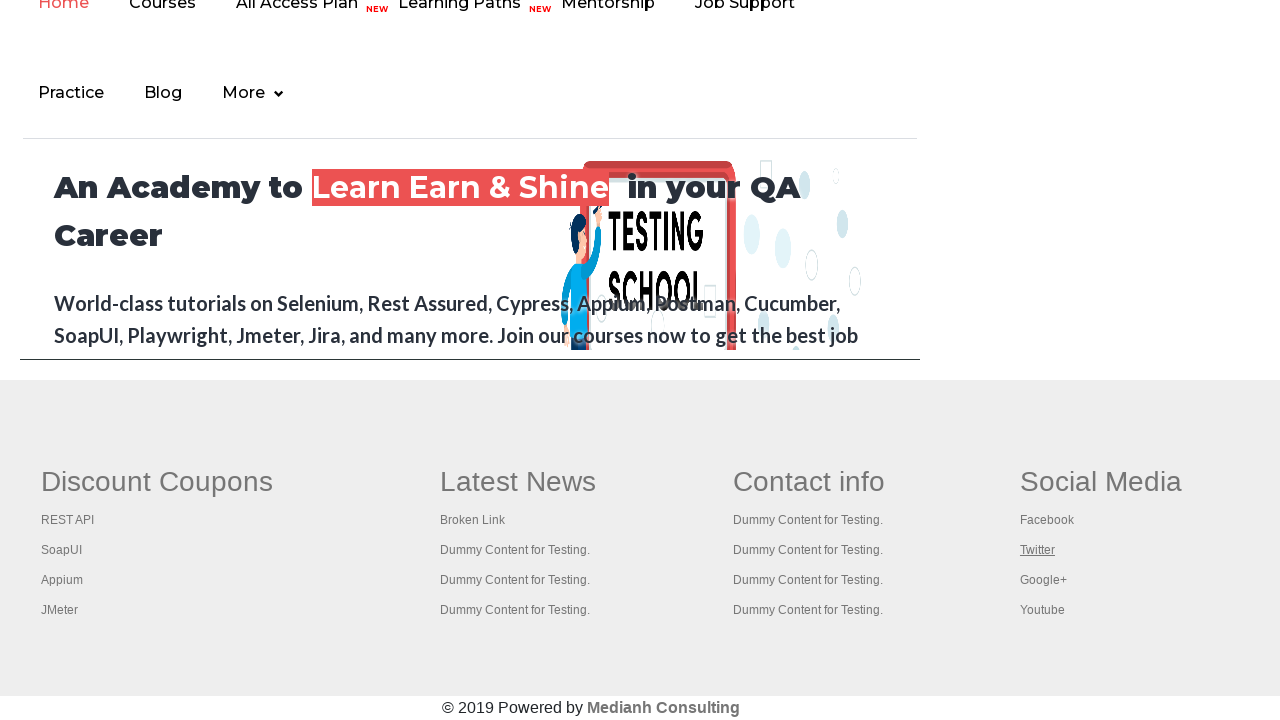

New tab opened and added to opened_pages list
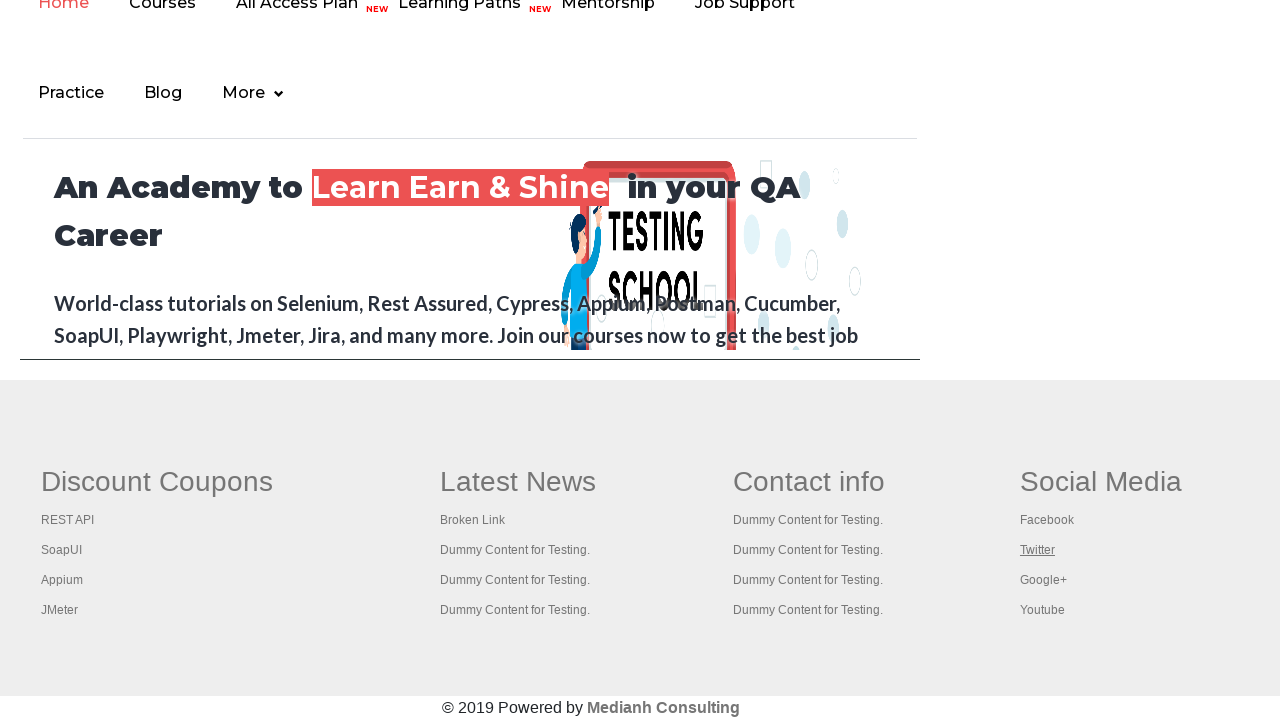

Clicked footer link with Ctrl modifier to open in new tab at (1043, 580) on xpath=//*[@class='gf-li']/a >> nth=14
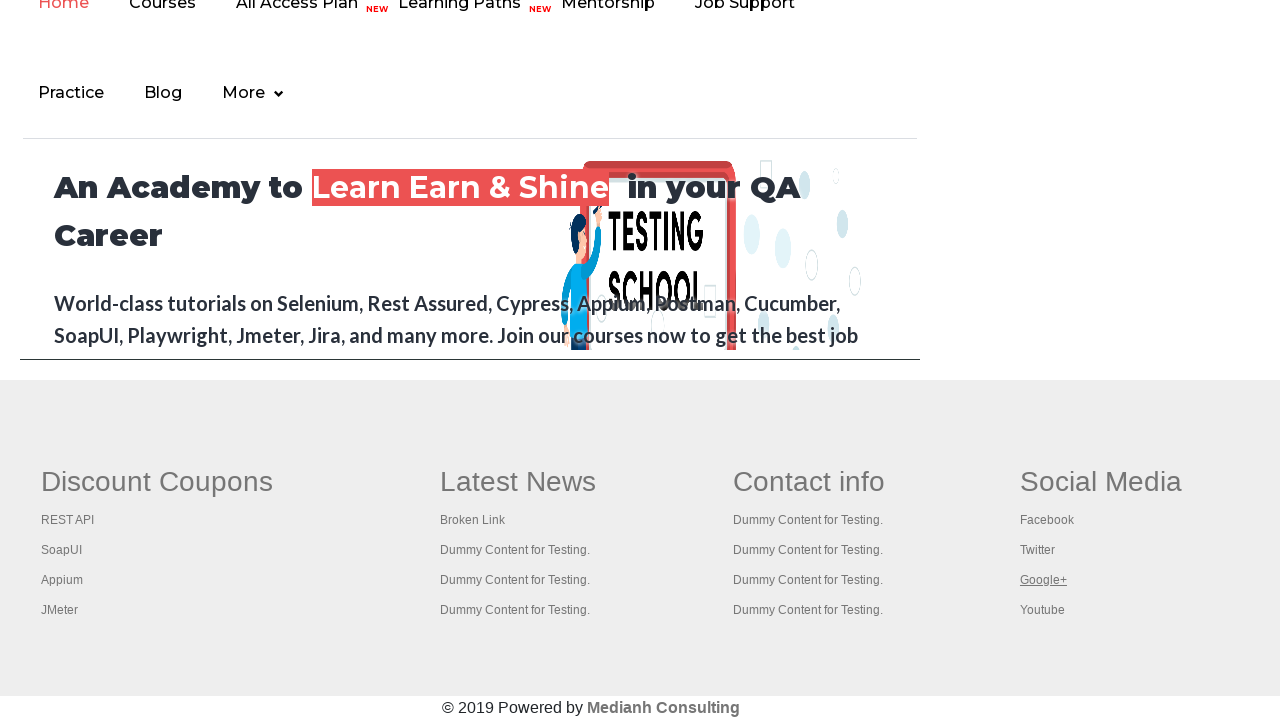

New tab opened and added to opened_pages list
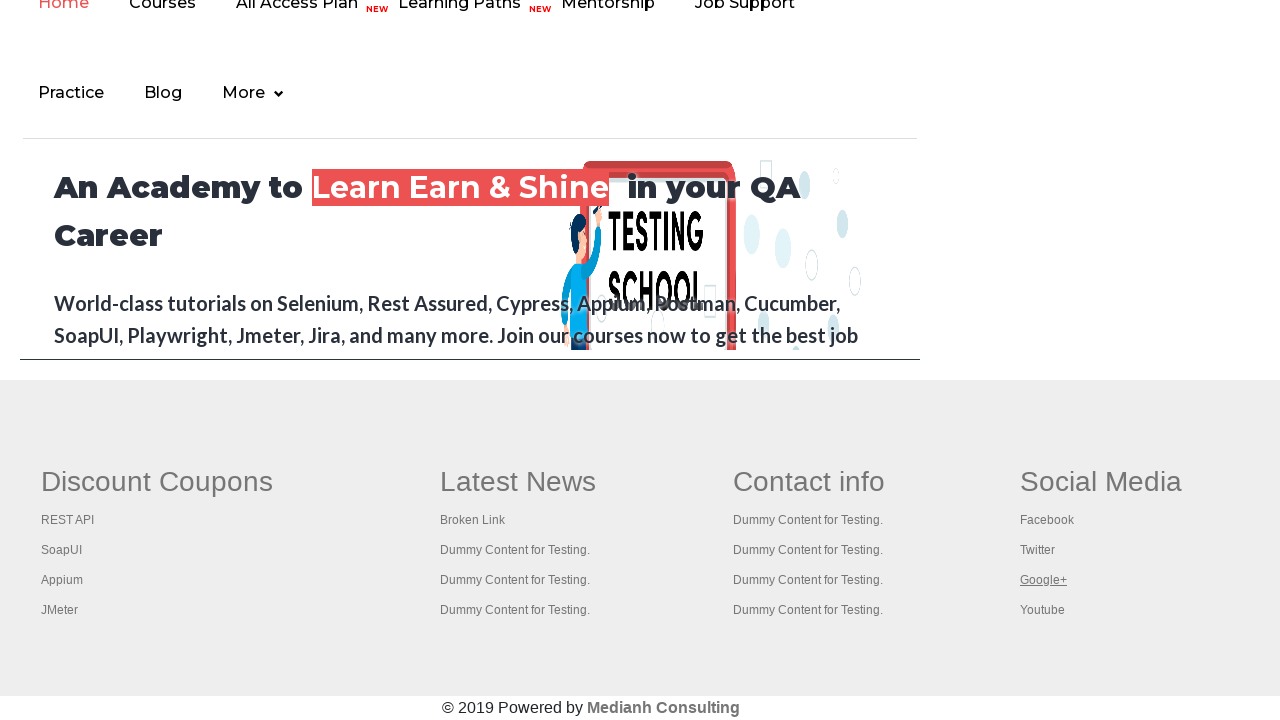

Clicked footer link with Ctrl modifier to open in new tab at (1042, 610) on xpath=//*[@class='gf-li']/a >> nth=15
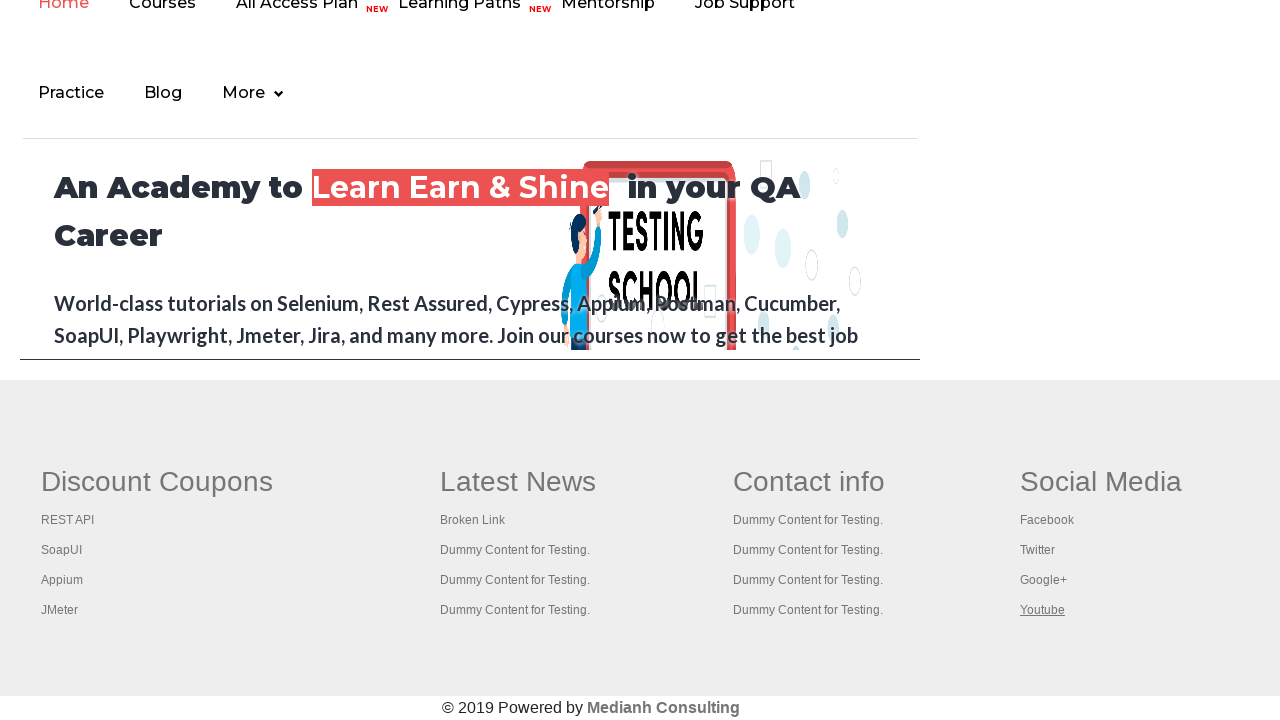

New tab opened and added to opened_pages list
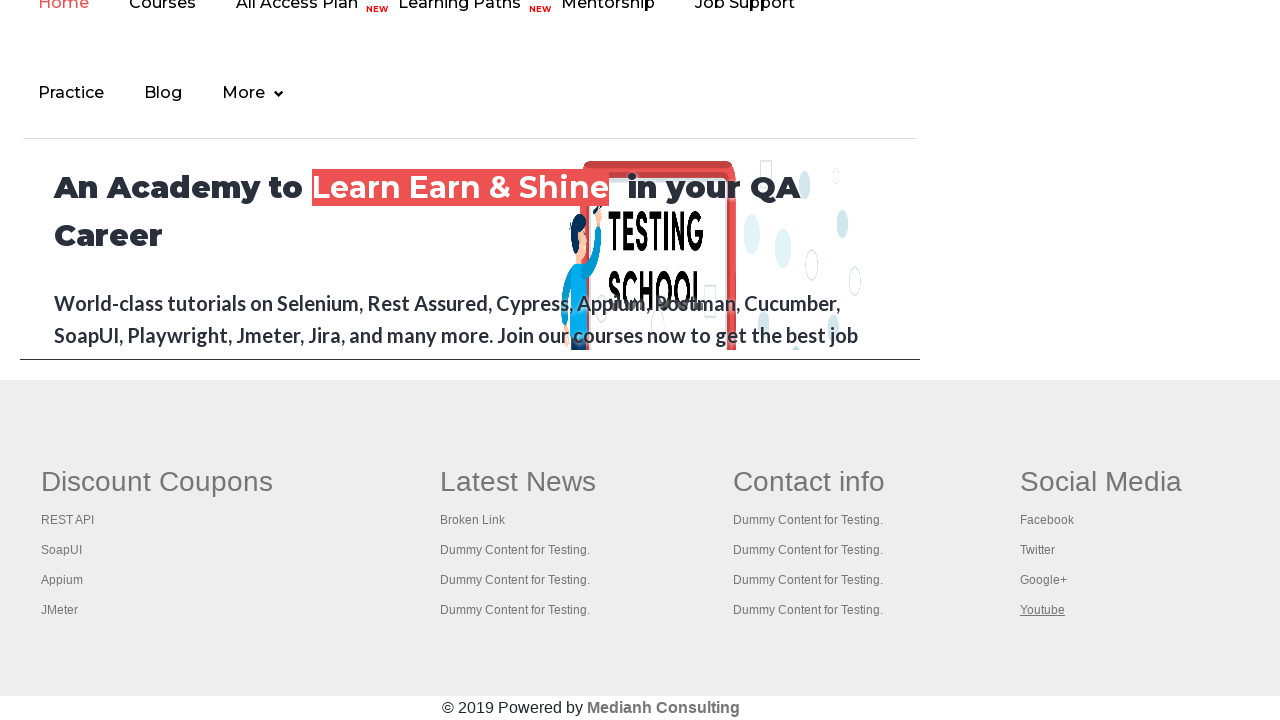

Brought opened tab to front
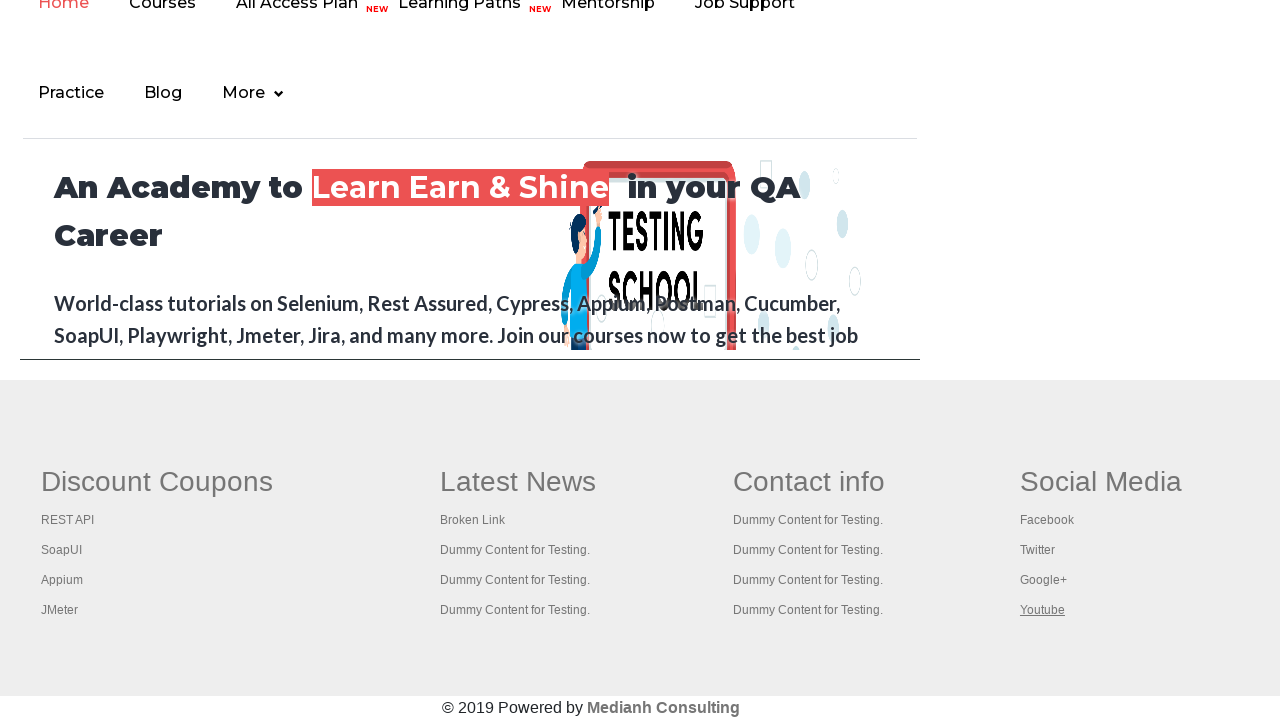

Waited for page to load, title: REST API Tutorial
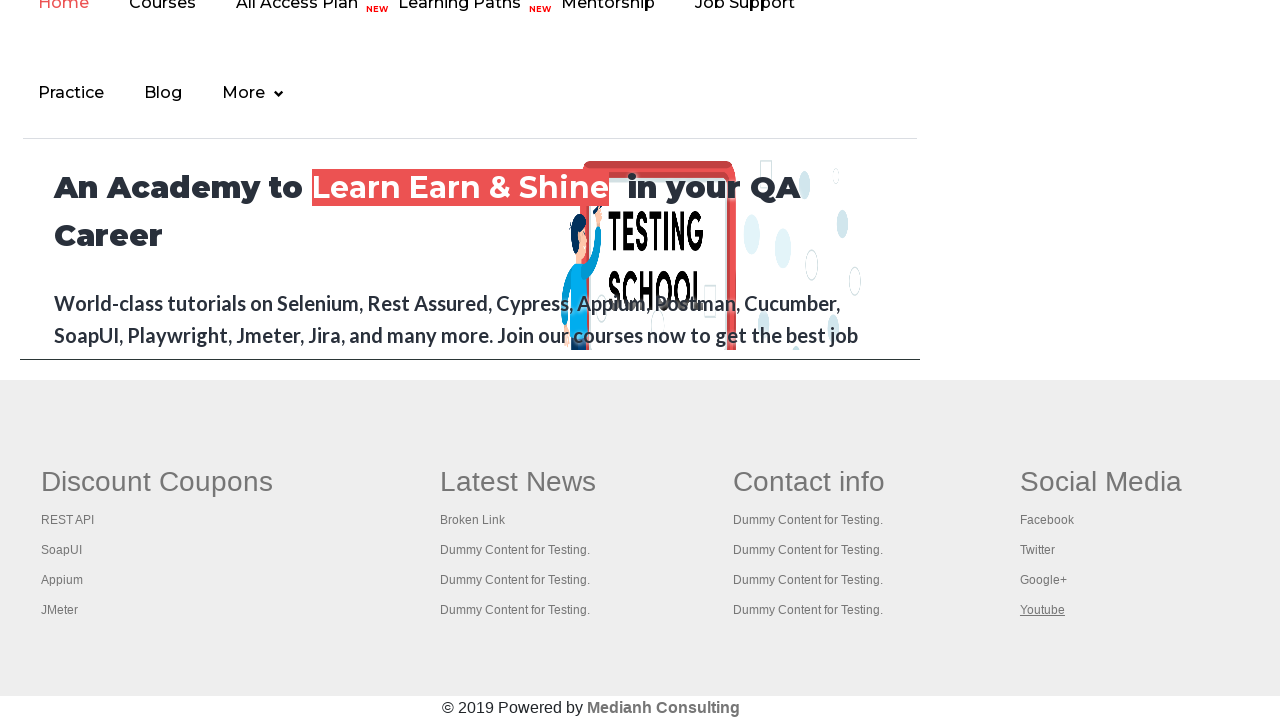

Brought opened tab to front
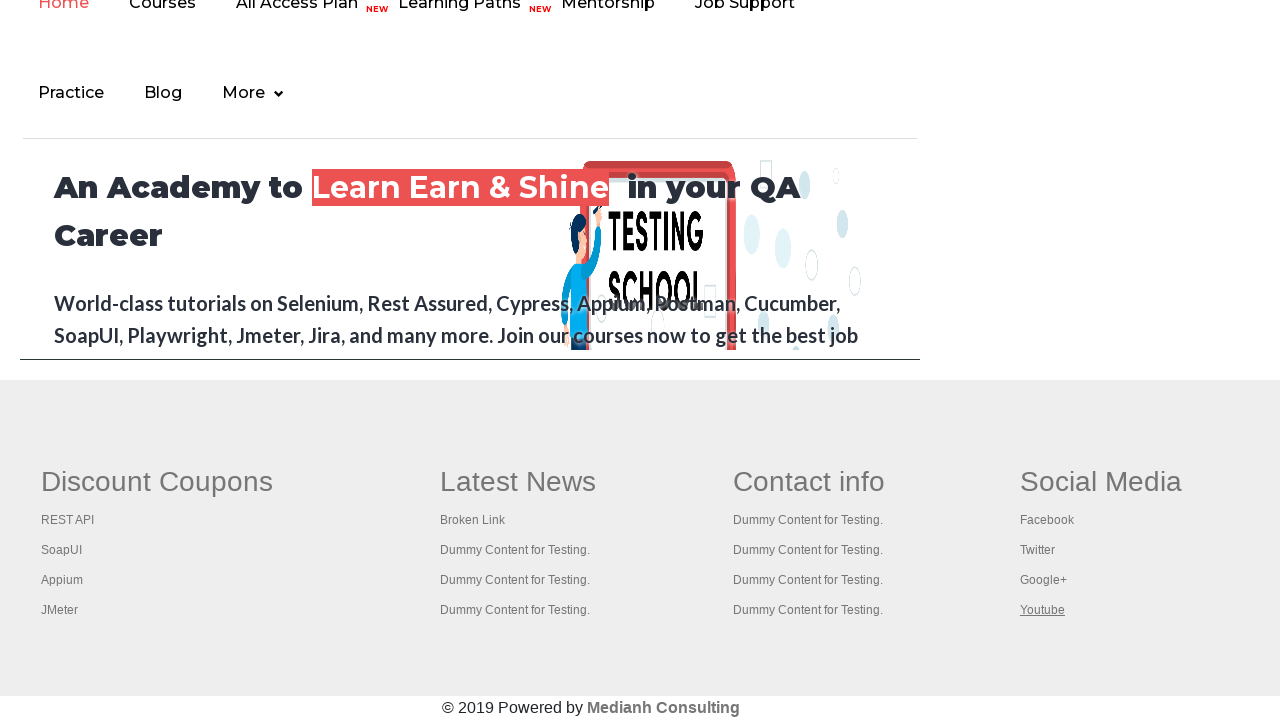

Waited for page to load, title: The World’s Most Popular API Testing Tool | SoapUI
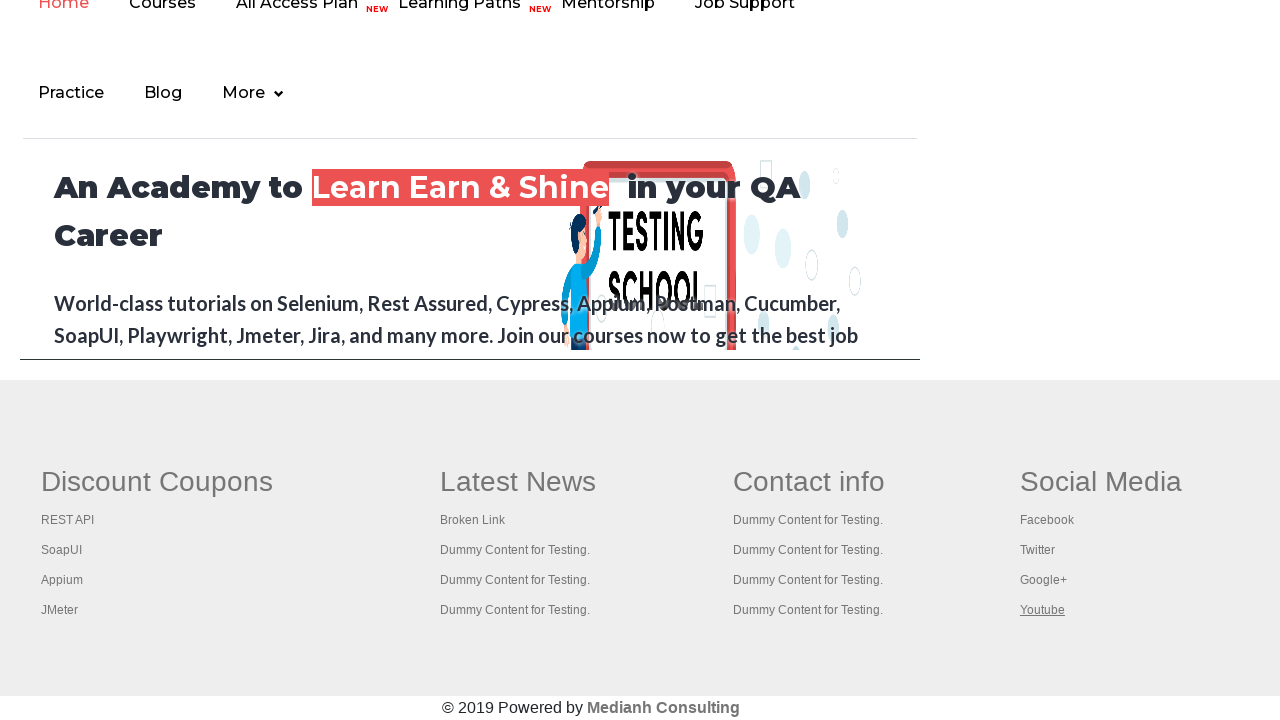

Brought opened tab to front
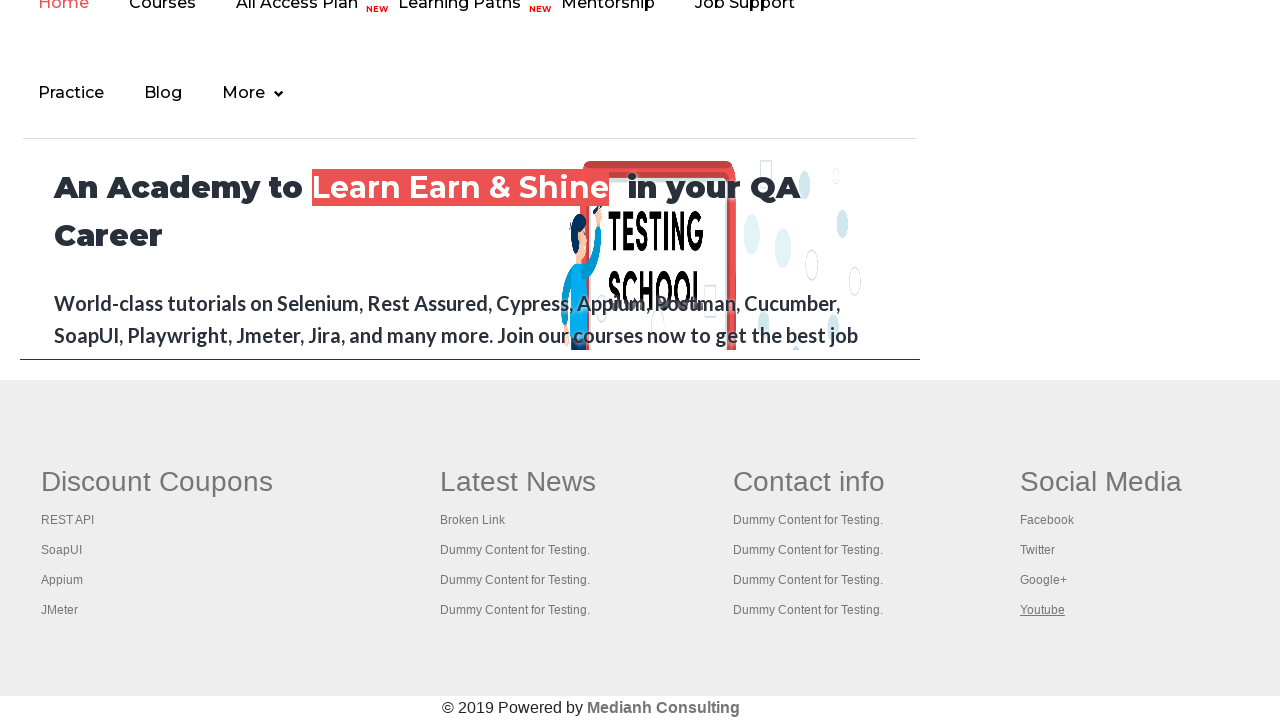

Waited for page to load, title: Appium tutorial for Mobile Apps testing | RahulShetty Academy | Rahul
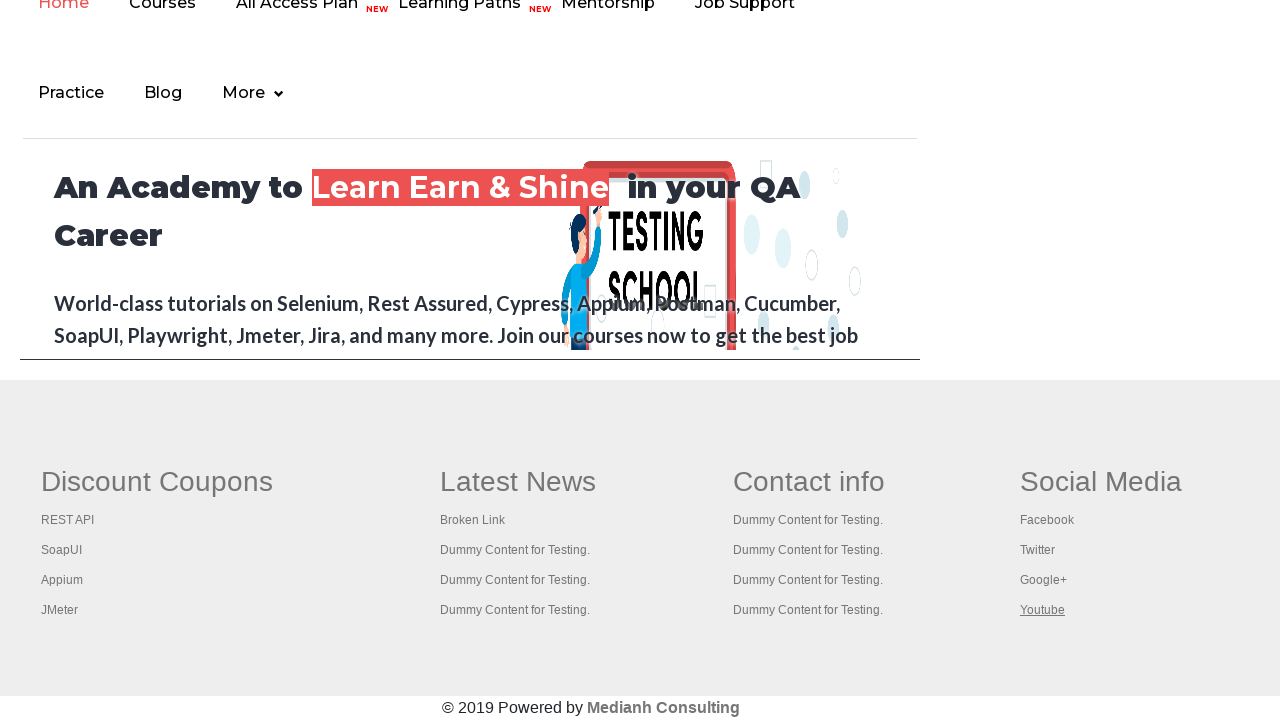

Brought opened tab to front
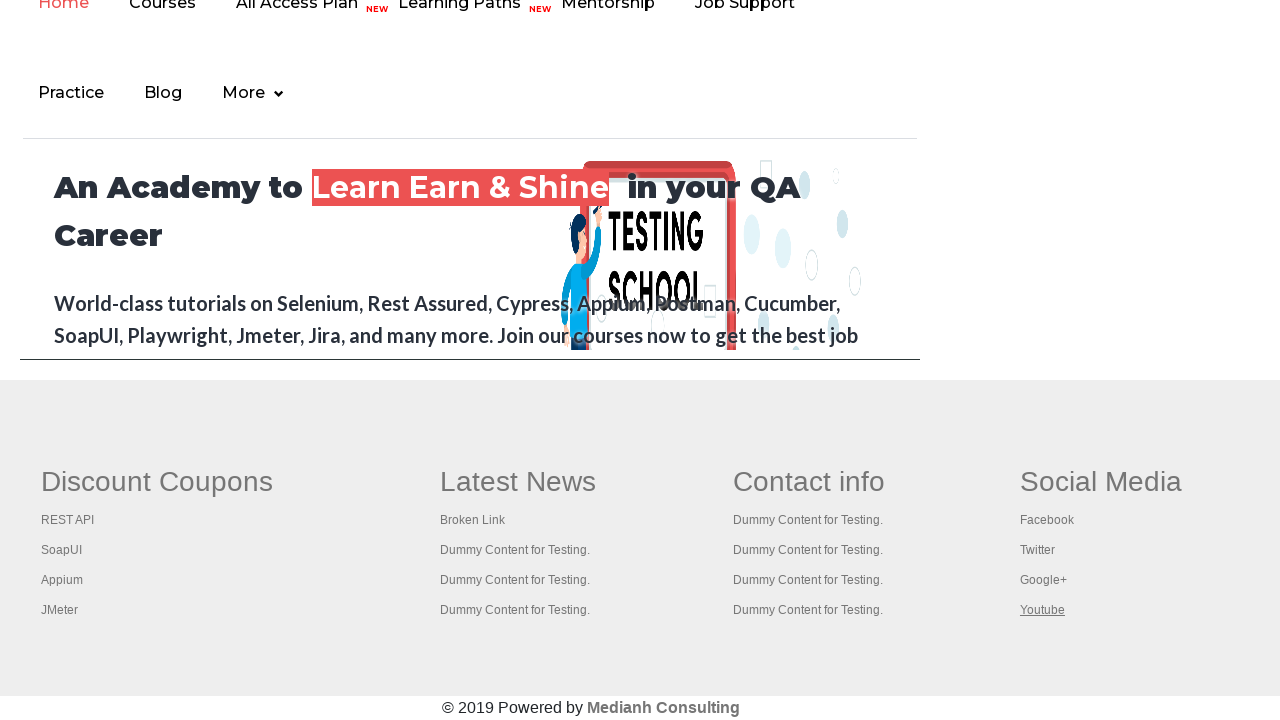

Waited for page to load, title: Apache JMeter - Apache JMeter™
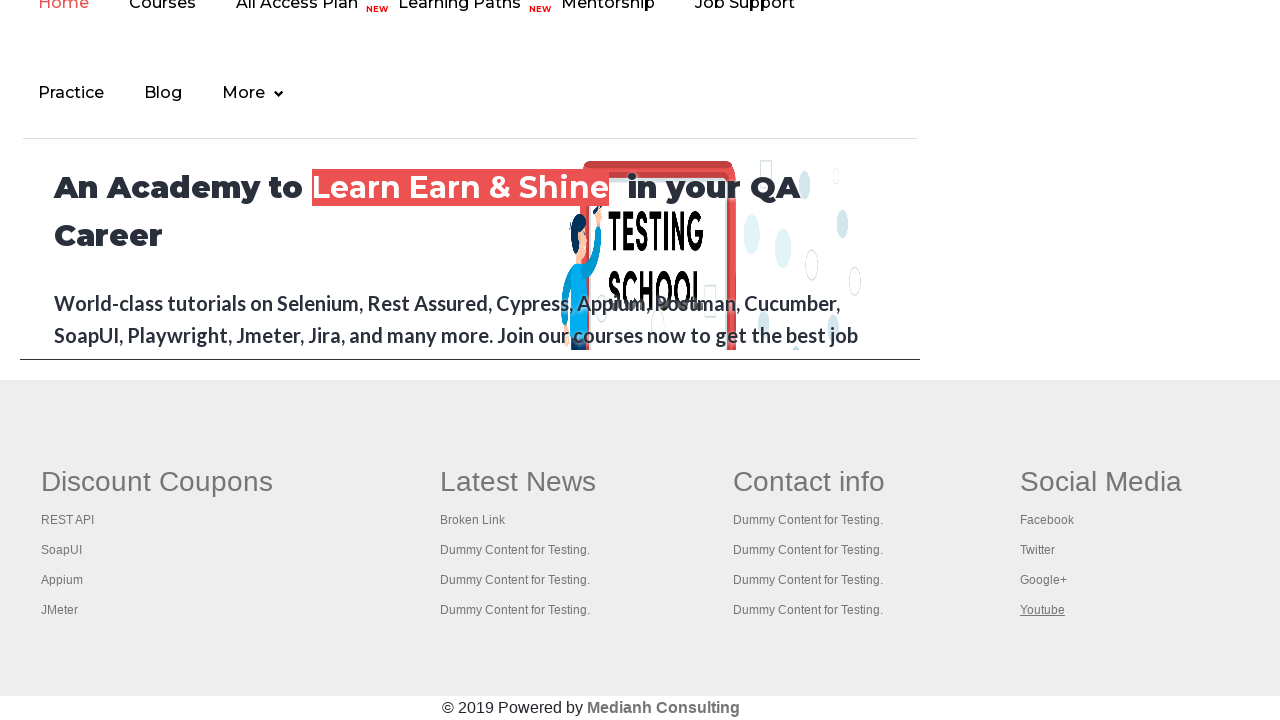

Brought opened tab to front
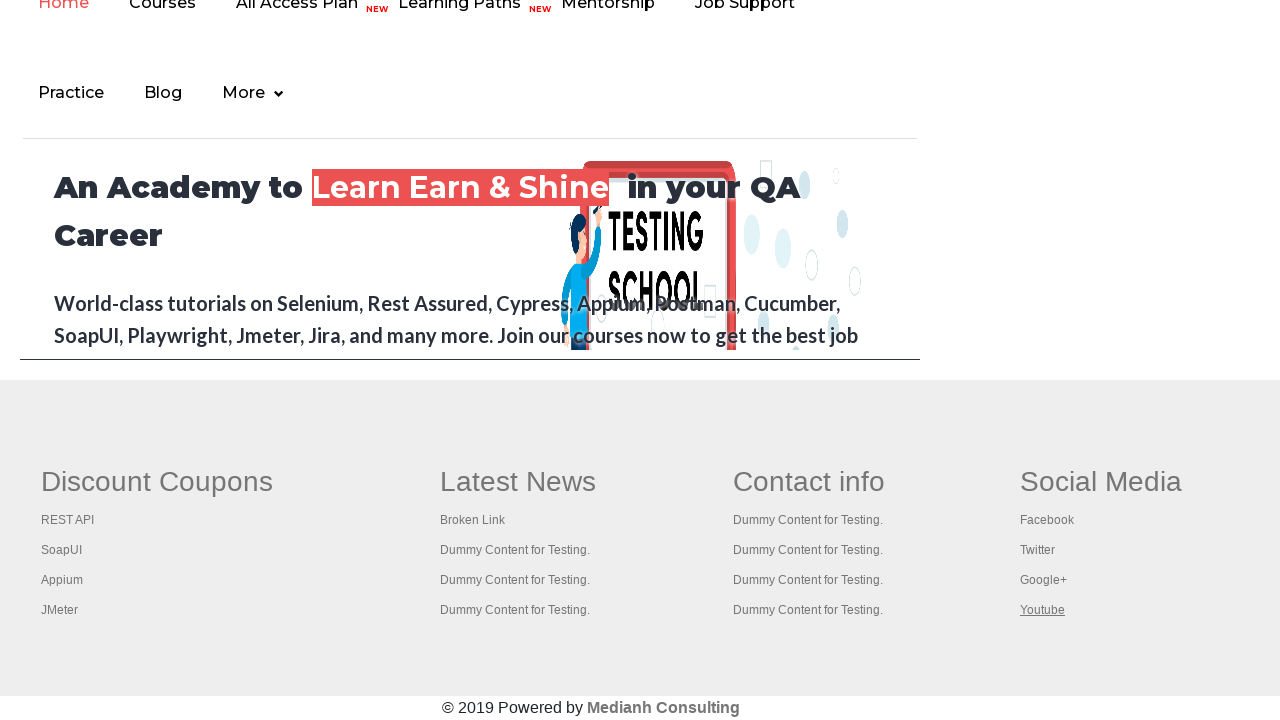

Waited for page to load, title: 
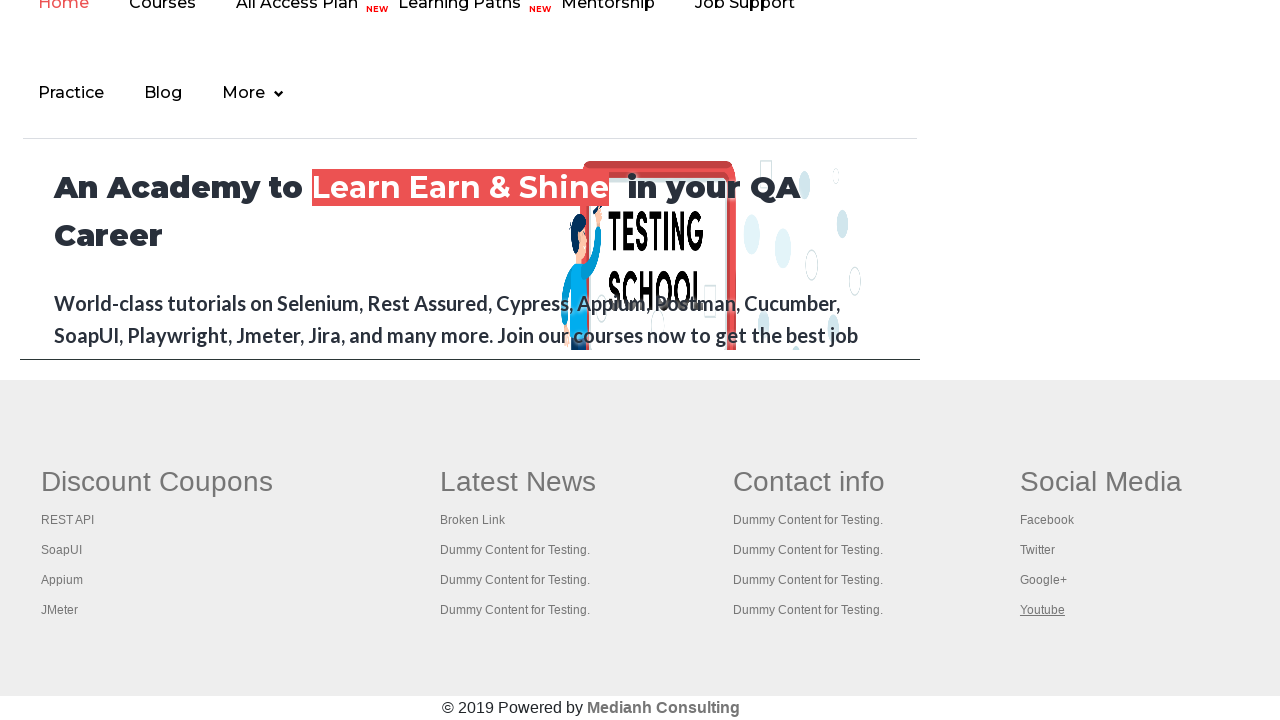

Brought opened tab to front
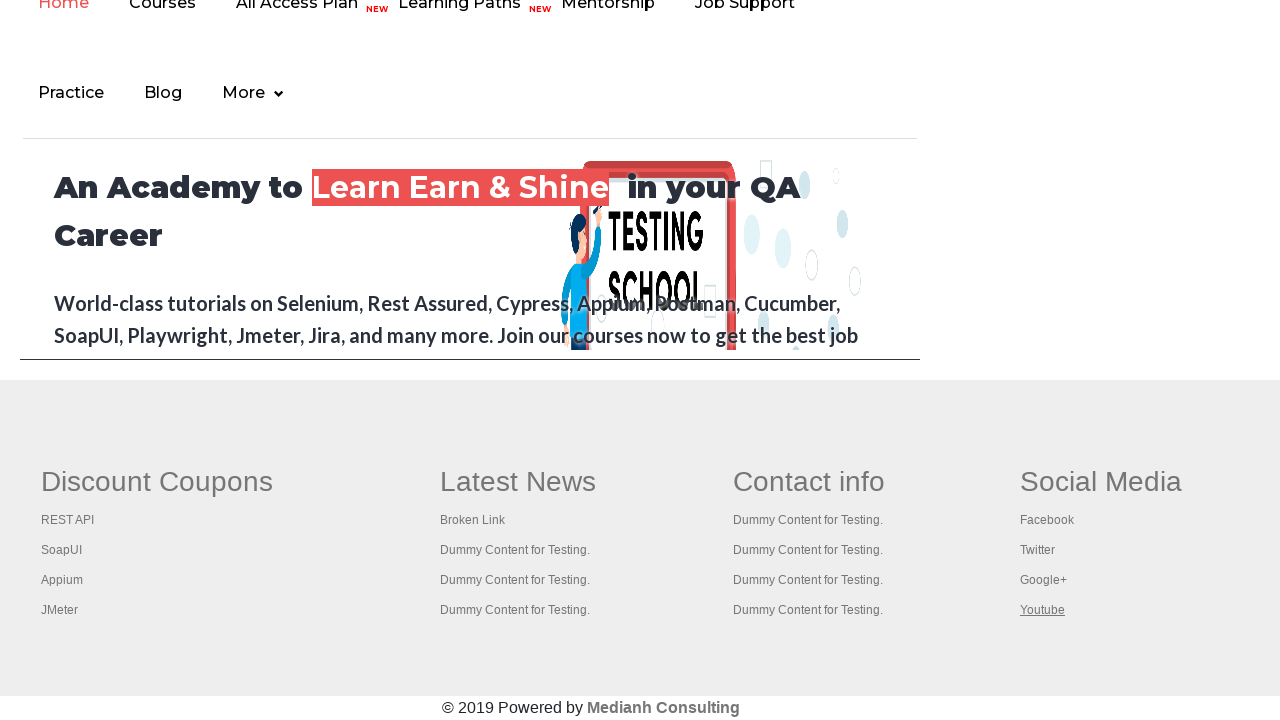

Waited for page to load, title: Practice Page
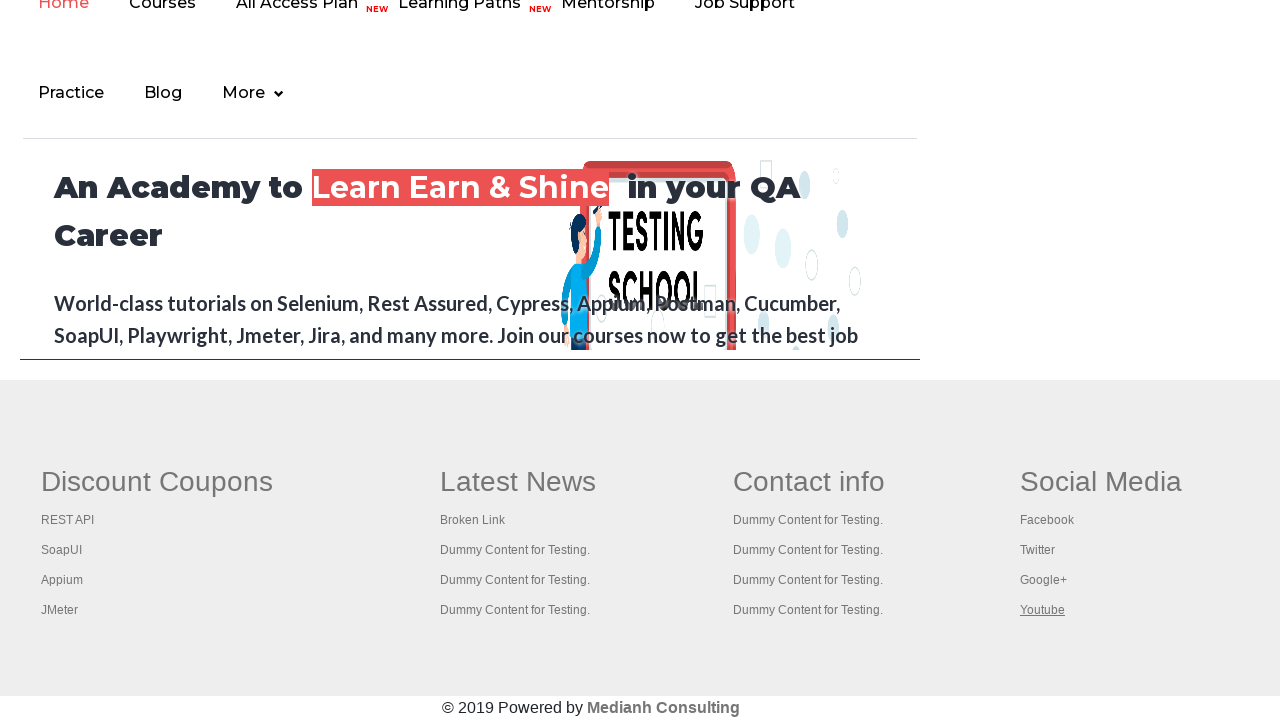

Brought opened tab to front
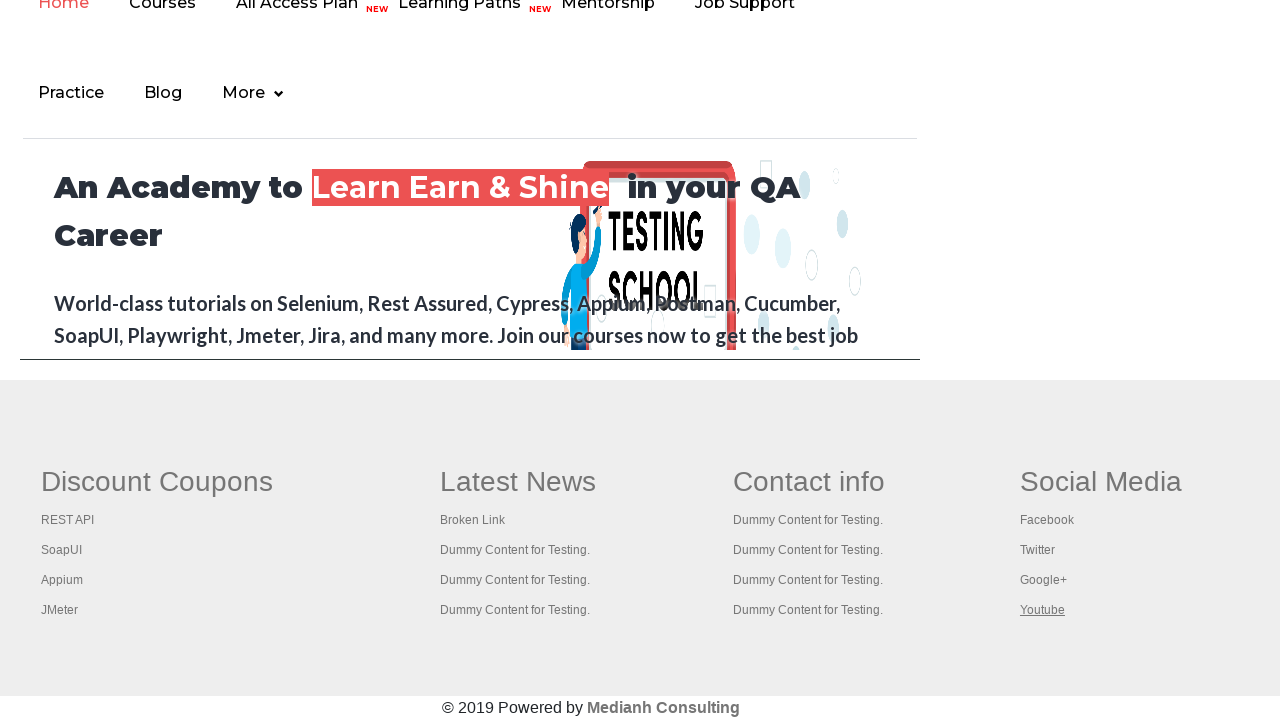

Waited for page to load, title: Practice Page
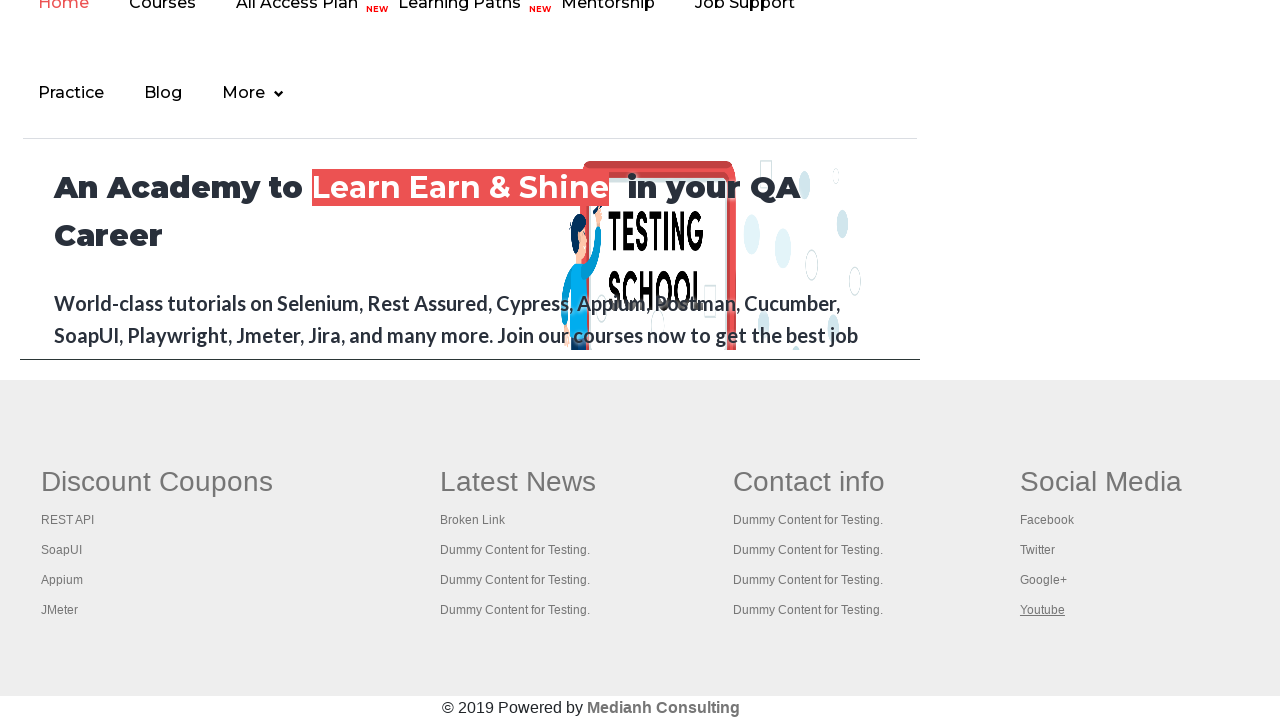

Brought opened tab to front
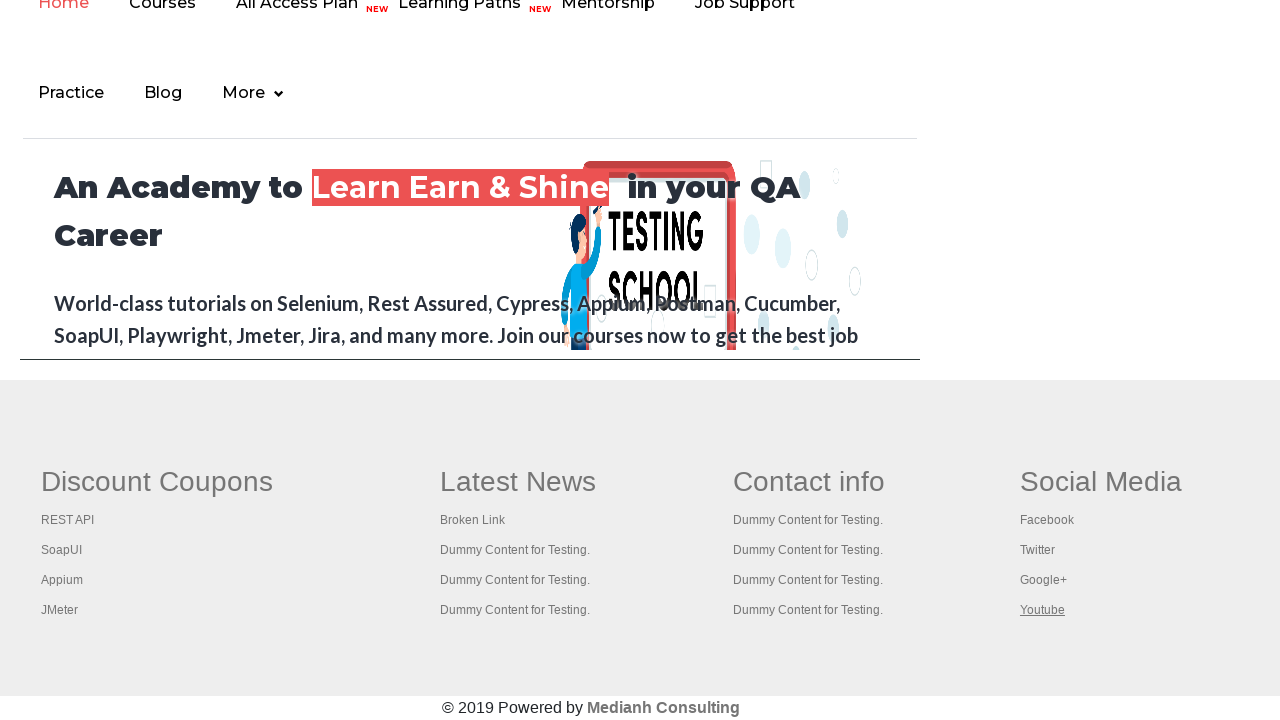

Waited for page to load, title: Practice Page
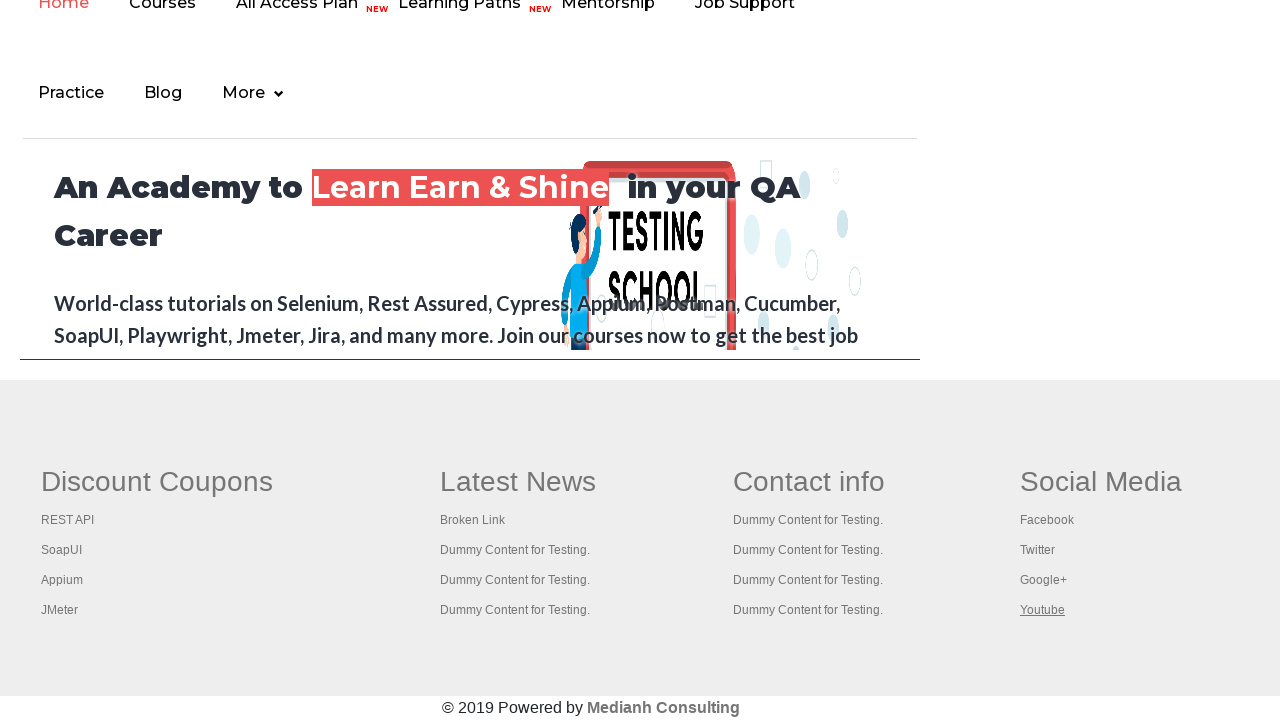

Brought opened tab to front
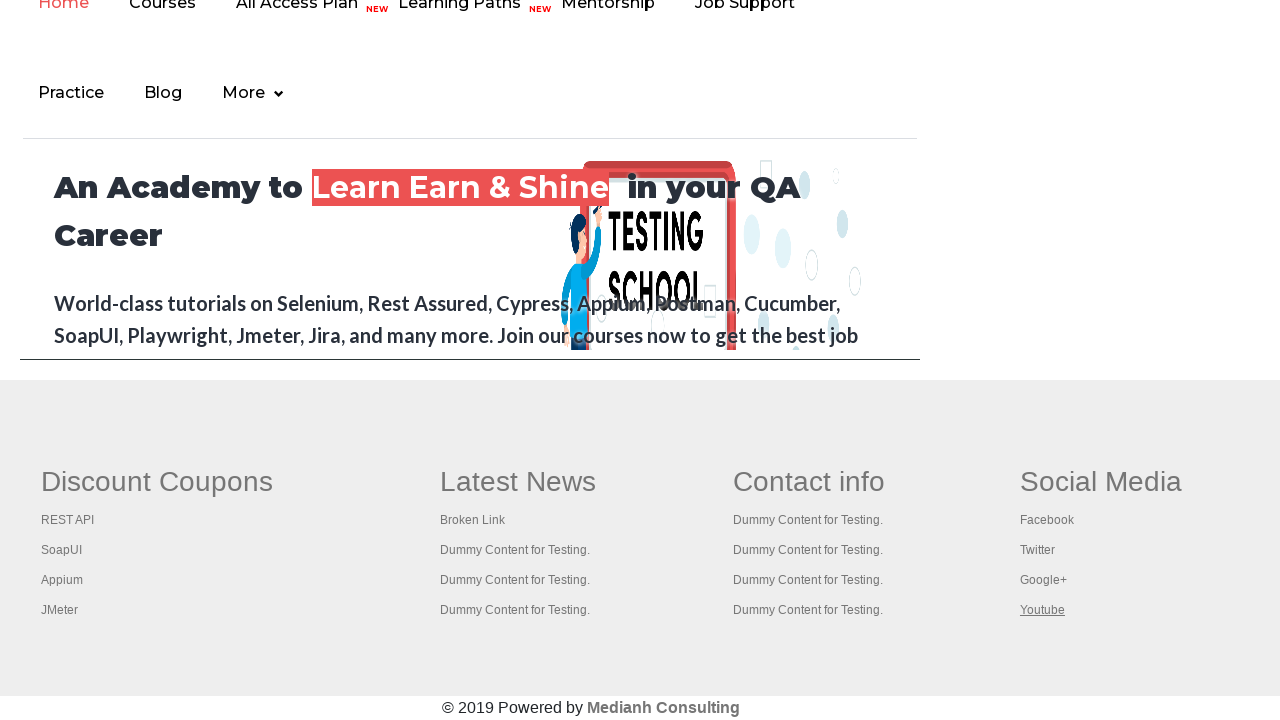

Waited for page to load, title: Practice Page
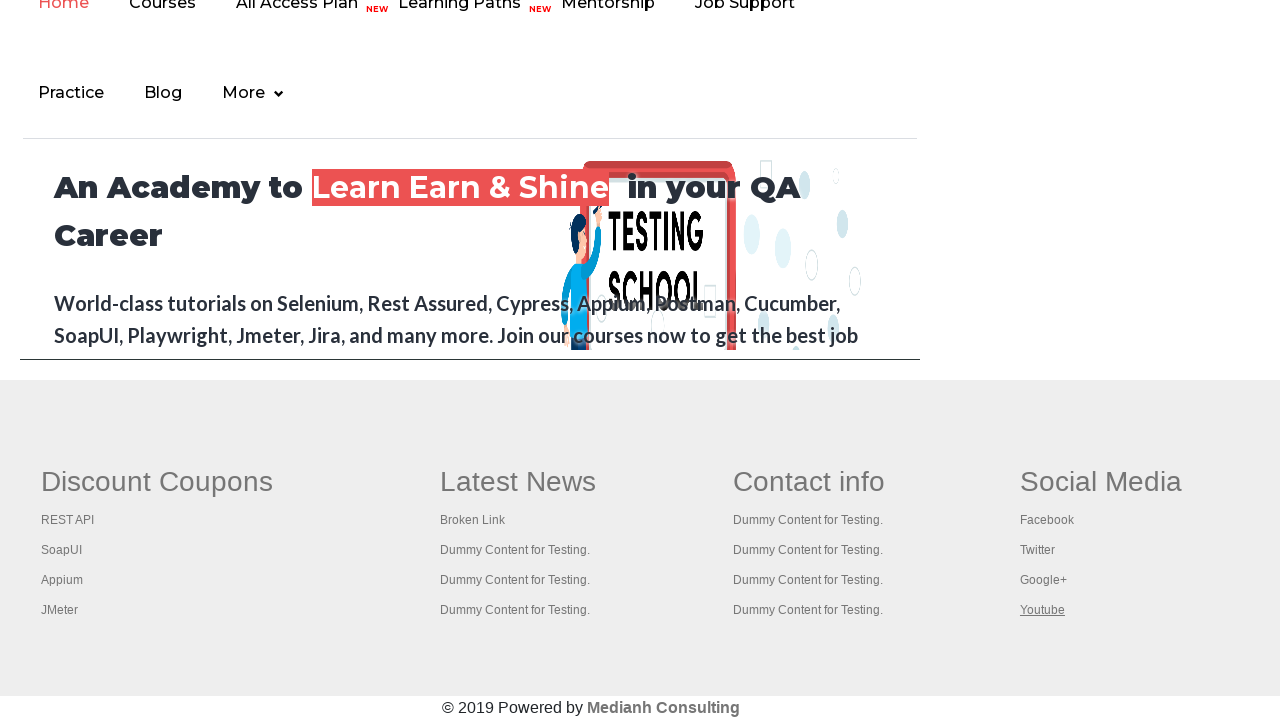

Brought opened tab to front
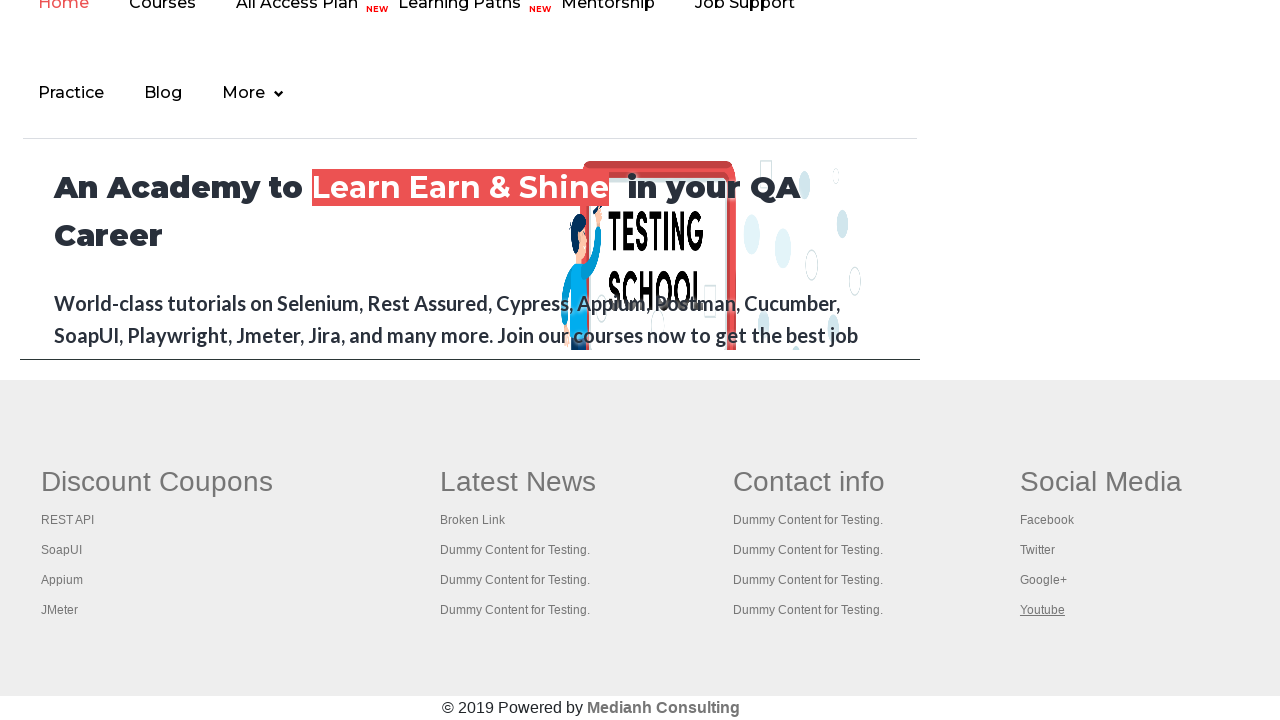

Waited for page to load, title: Practice Page
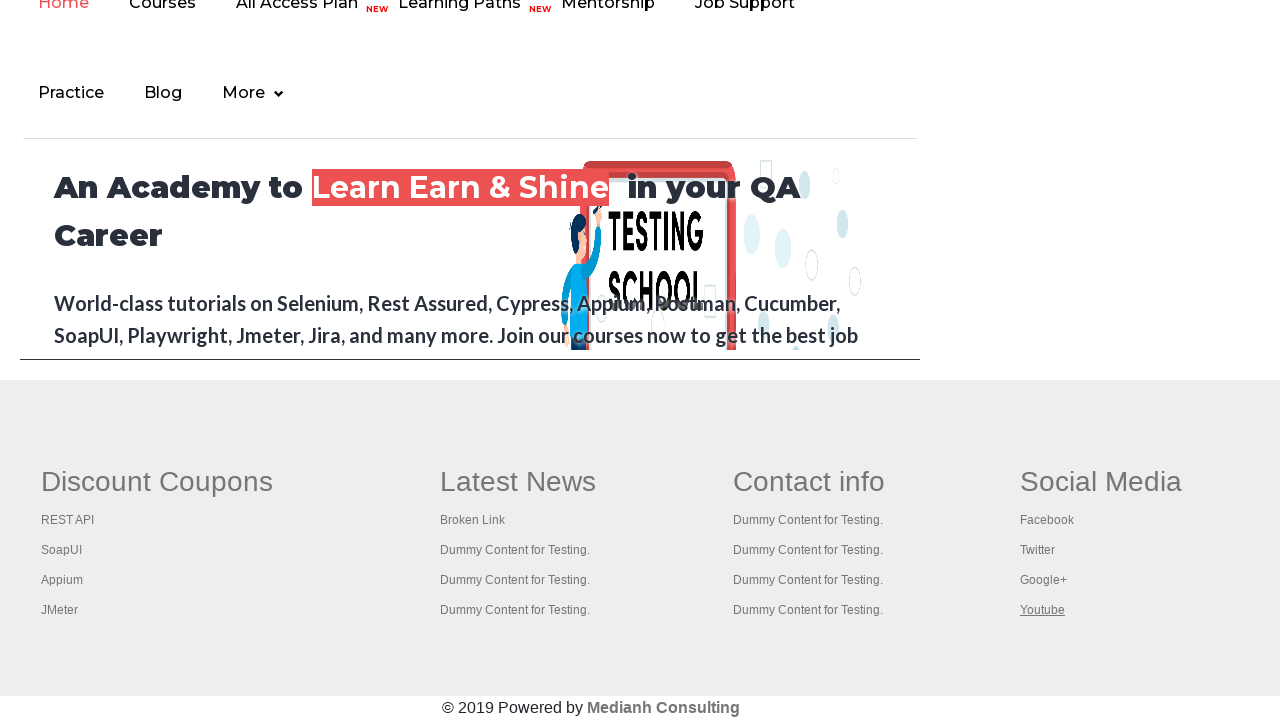

Brought opened tab to front
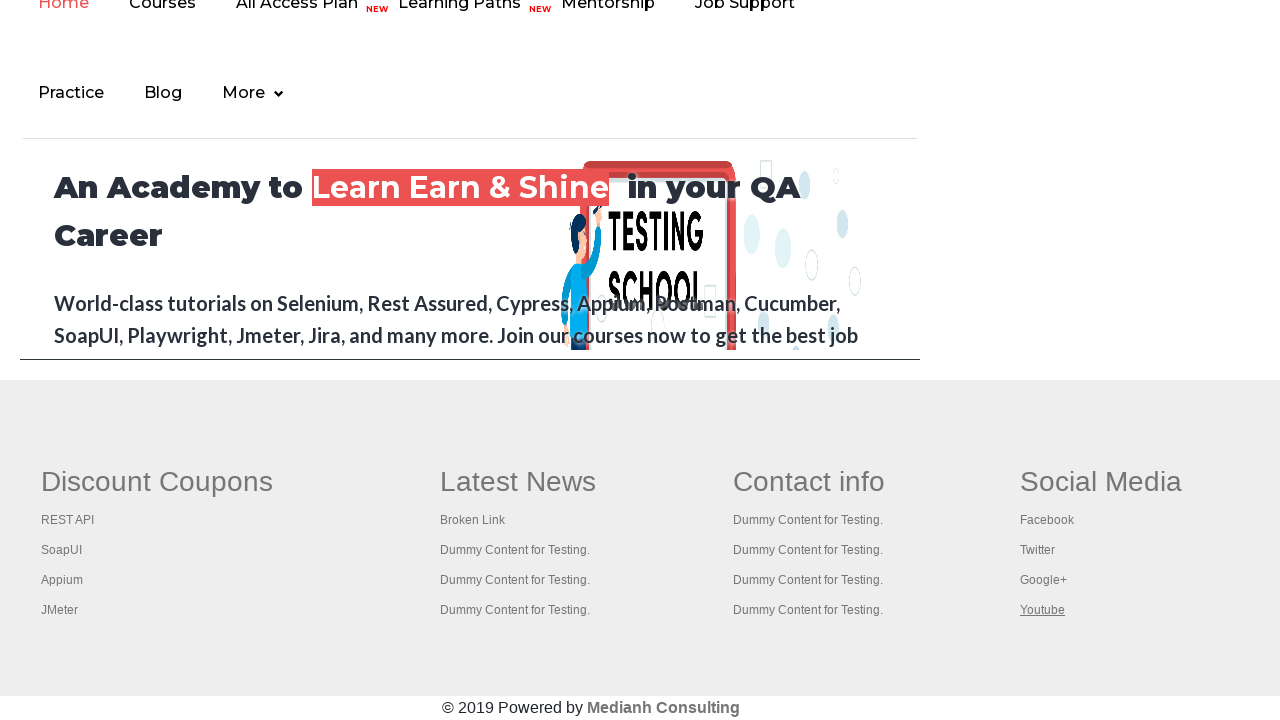

Waited for page to load, title: Practice Page
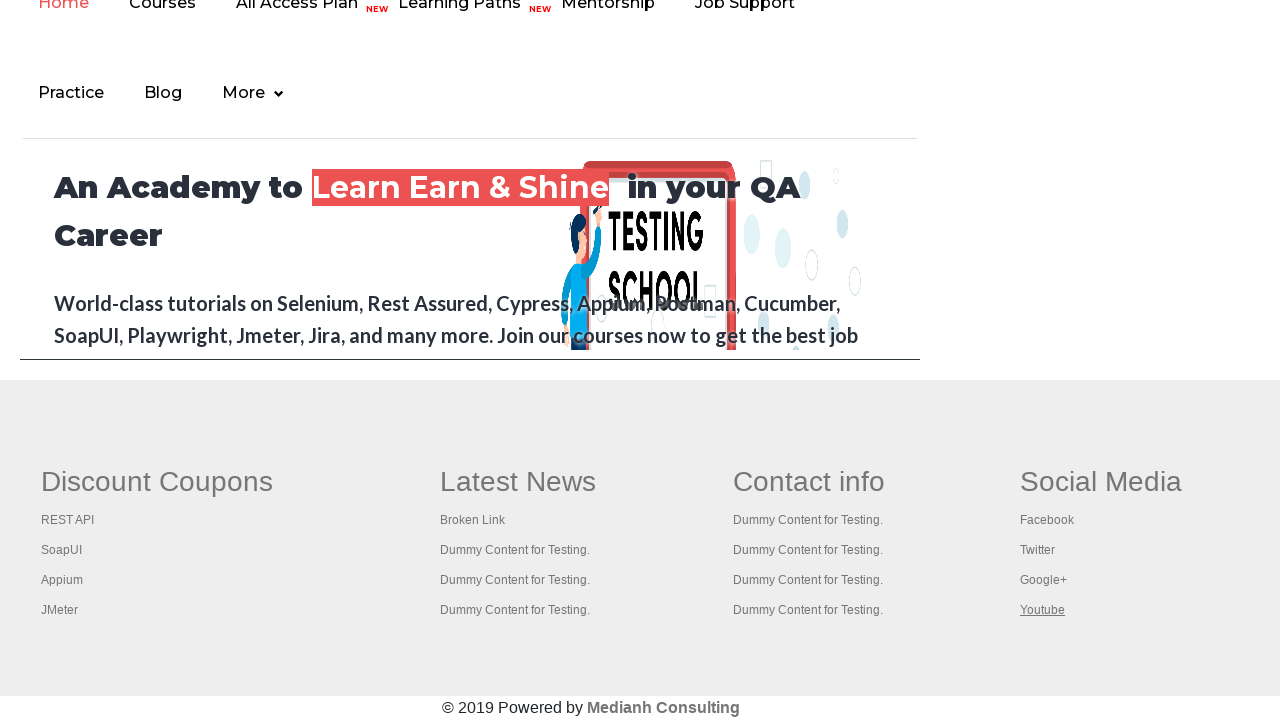

Brought opened tab to front
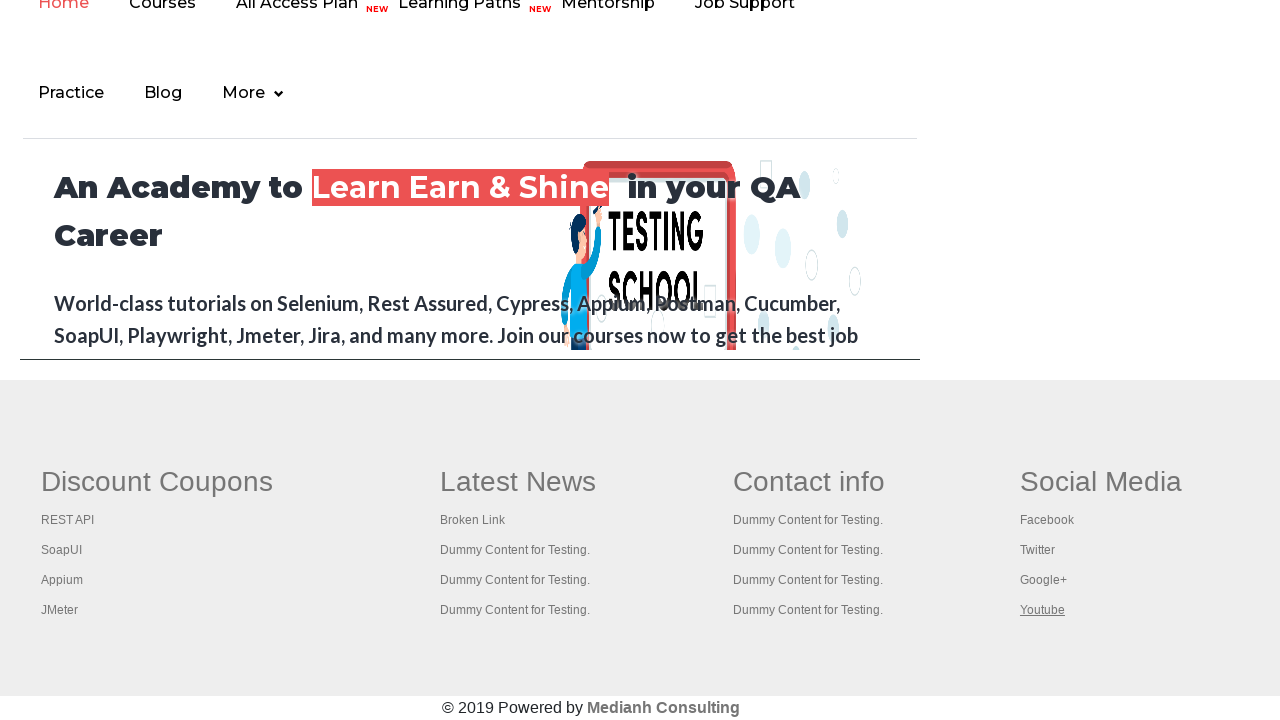

Waited for page to load, title: Practice Page
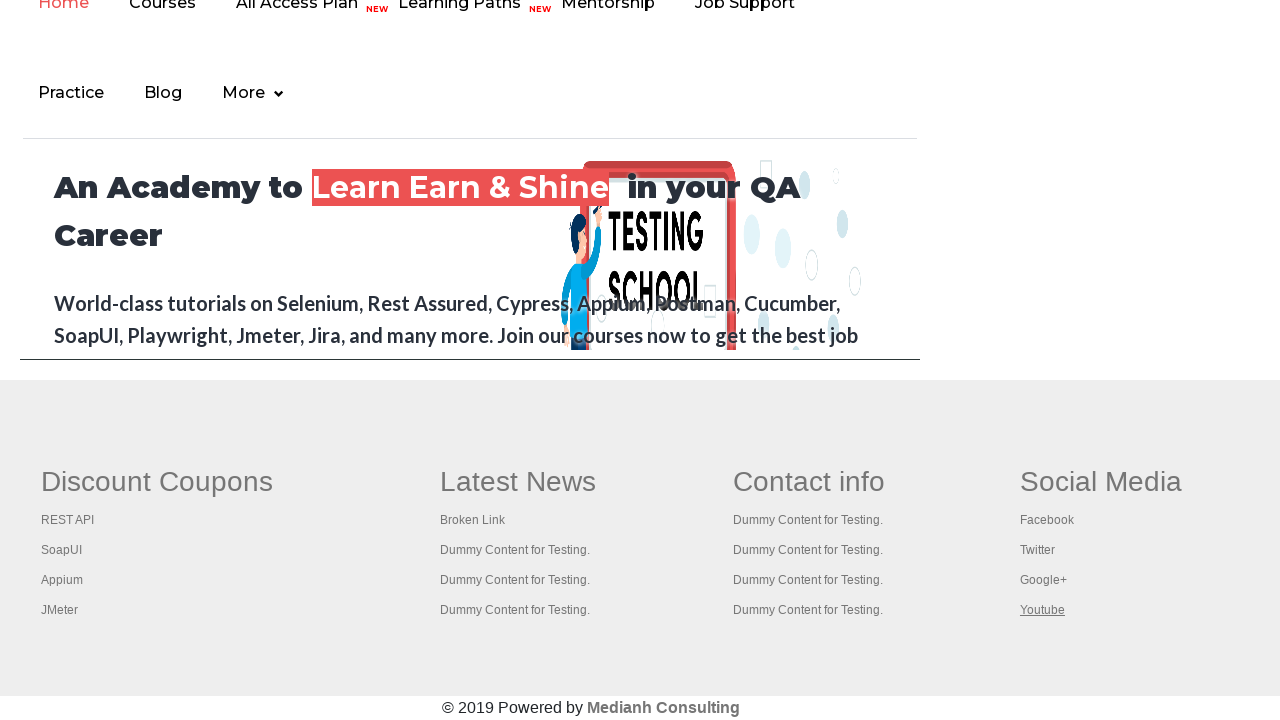

Brought opened tab to front
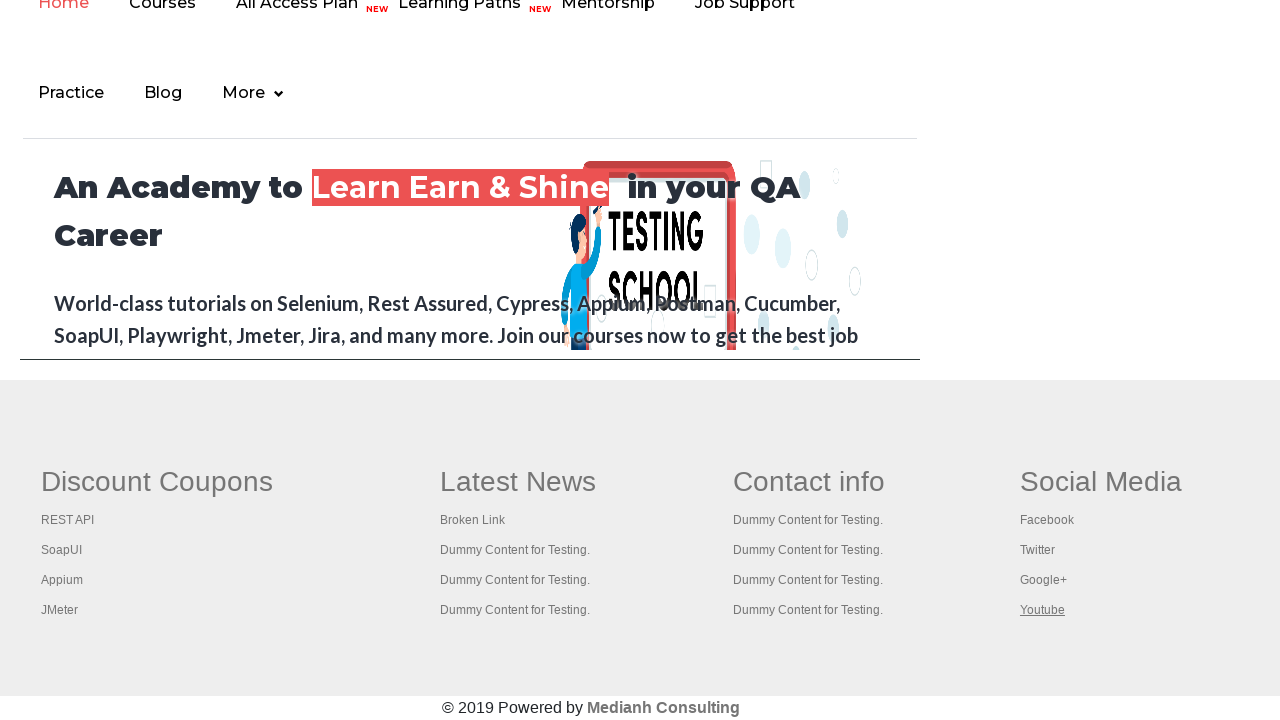

Waited for page to load, title: Practice Page
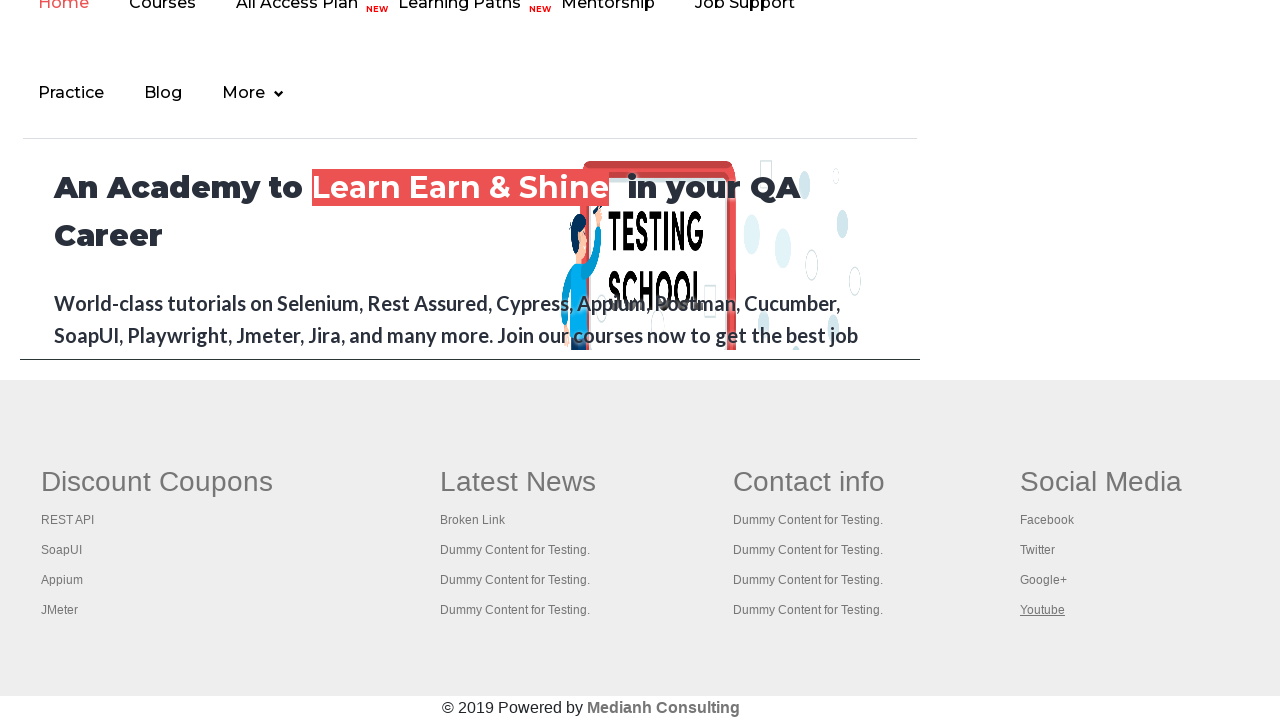

Brought opened tab to front
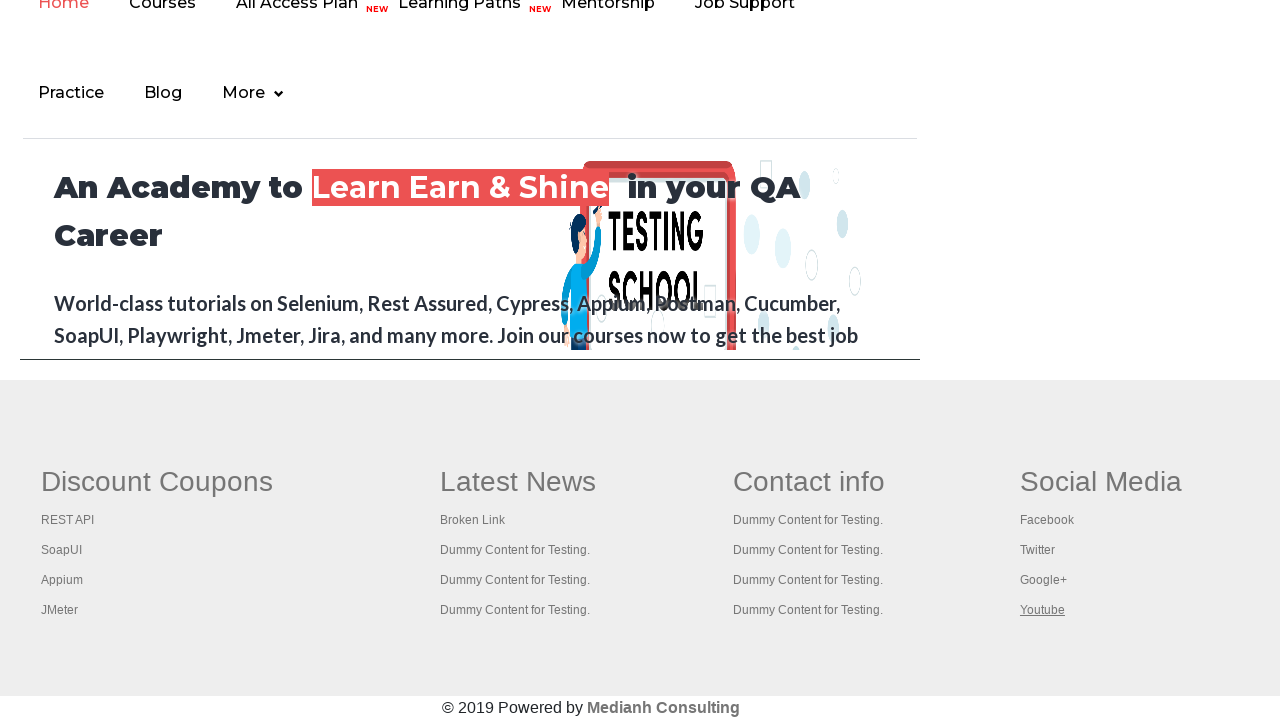

Waited for page to load, title: Practice Page
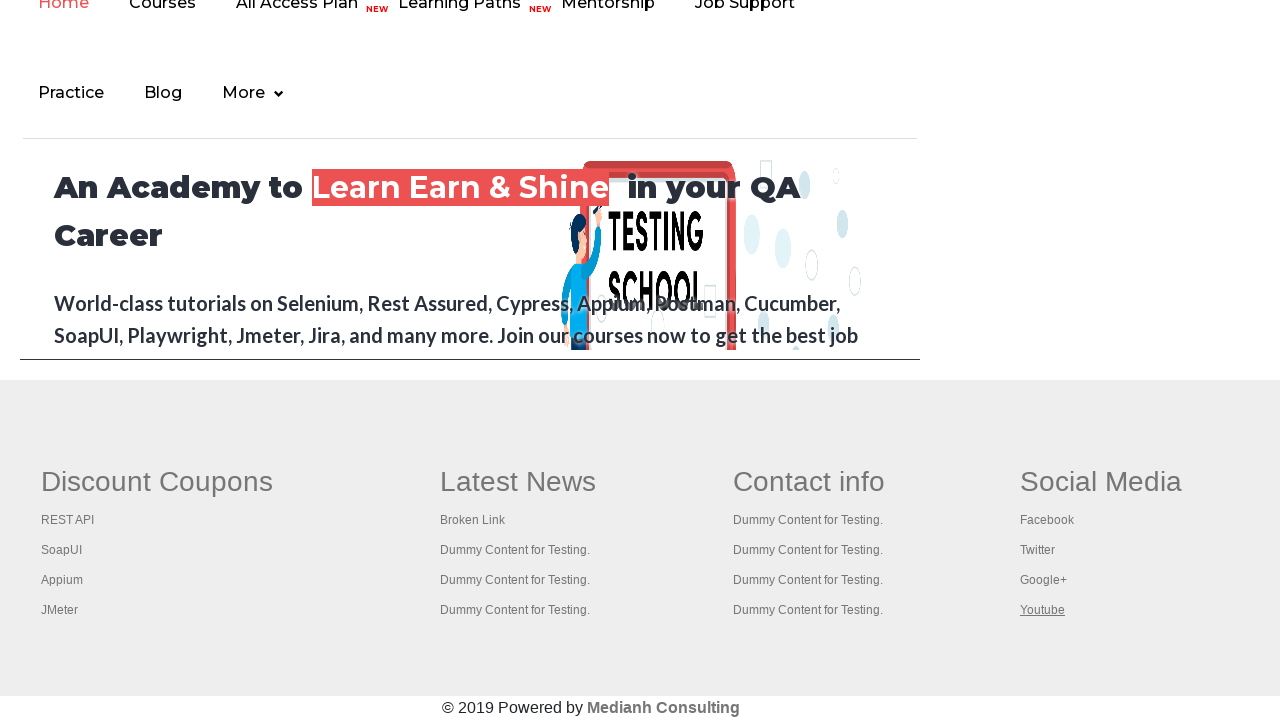

Brought opened tab to front
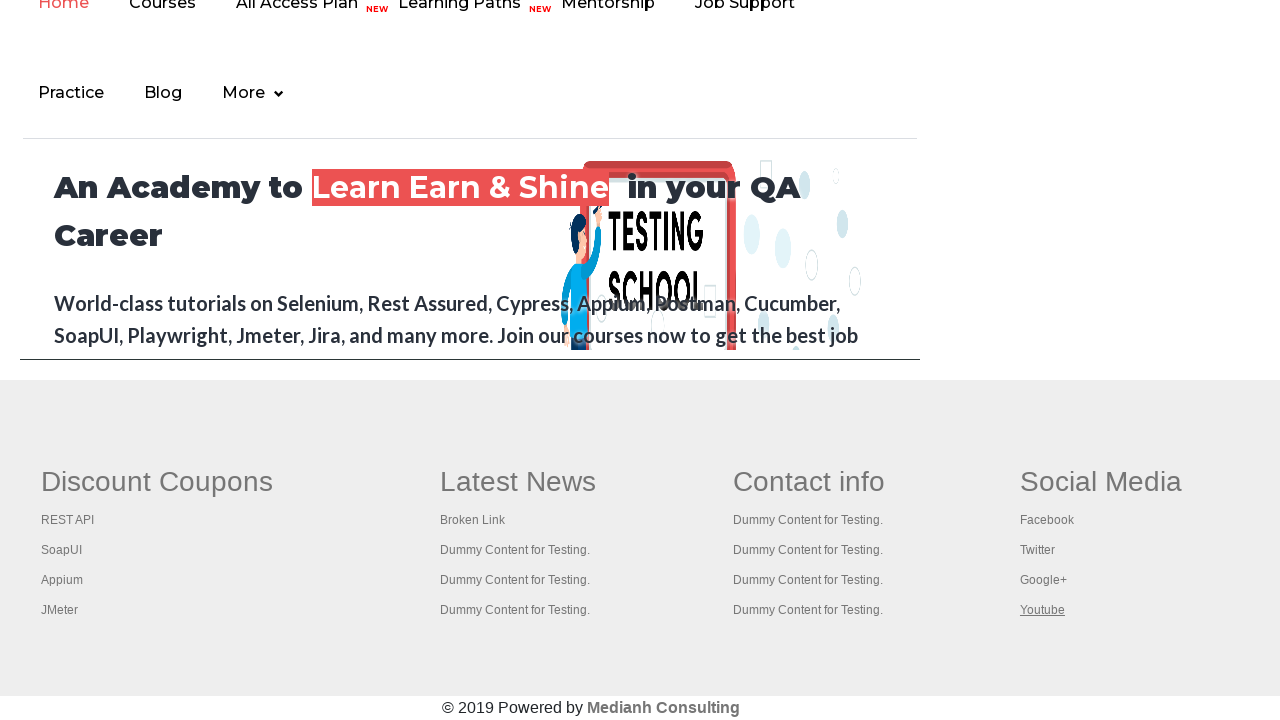

Waited for page to load, title: Practice Page
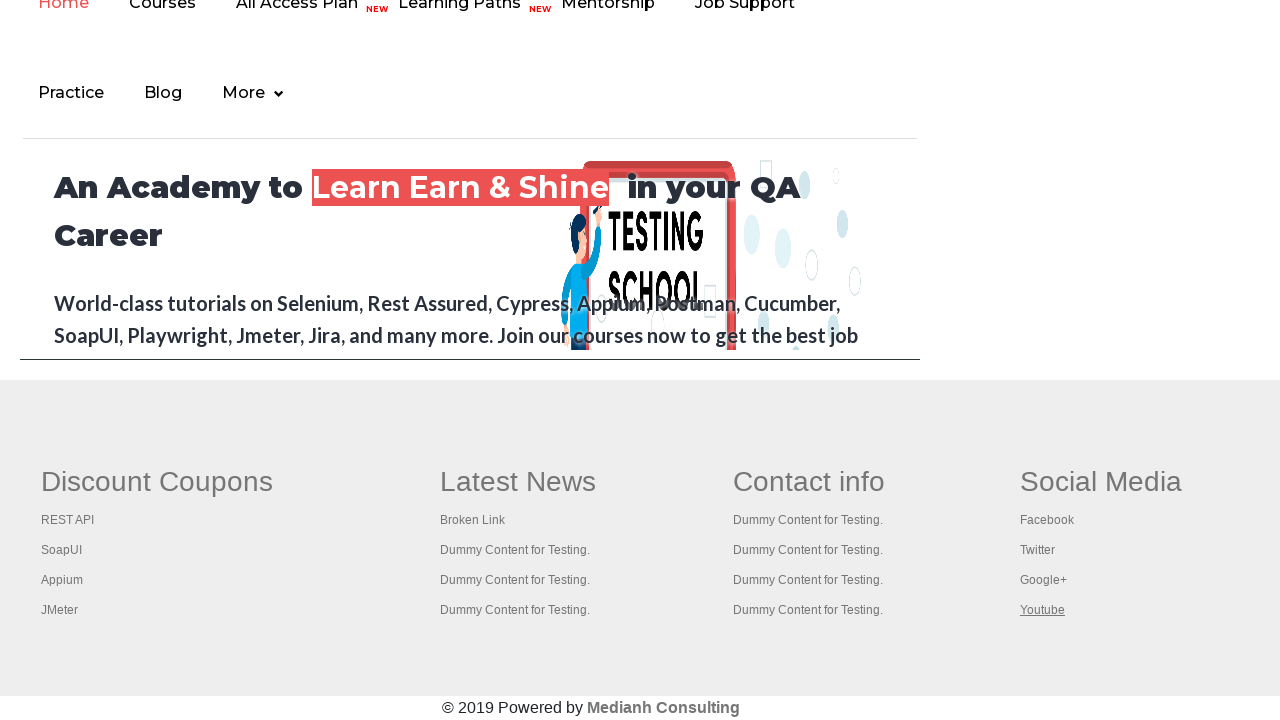

Brought opened tab to front
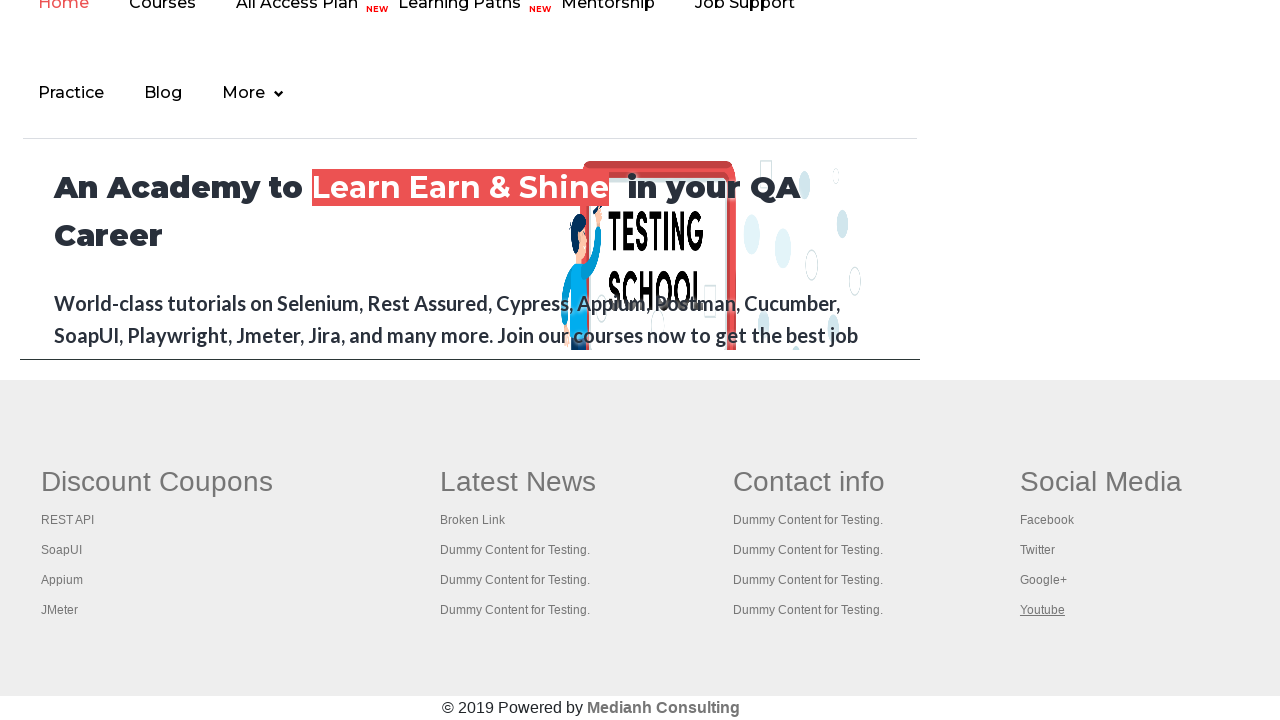

Waited for page to load, title: Practice Page
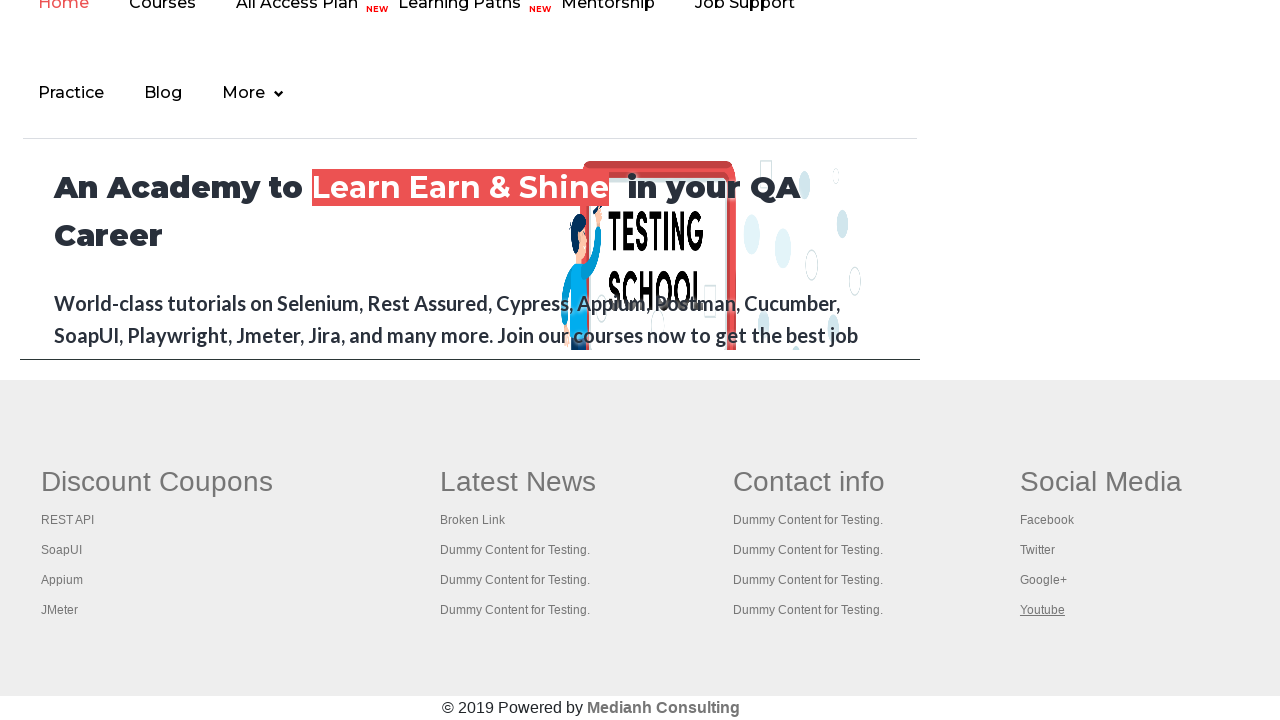

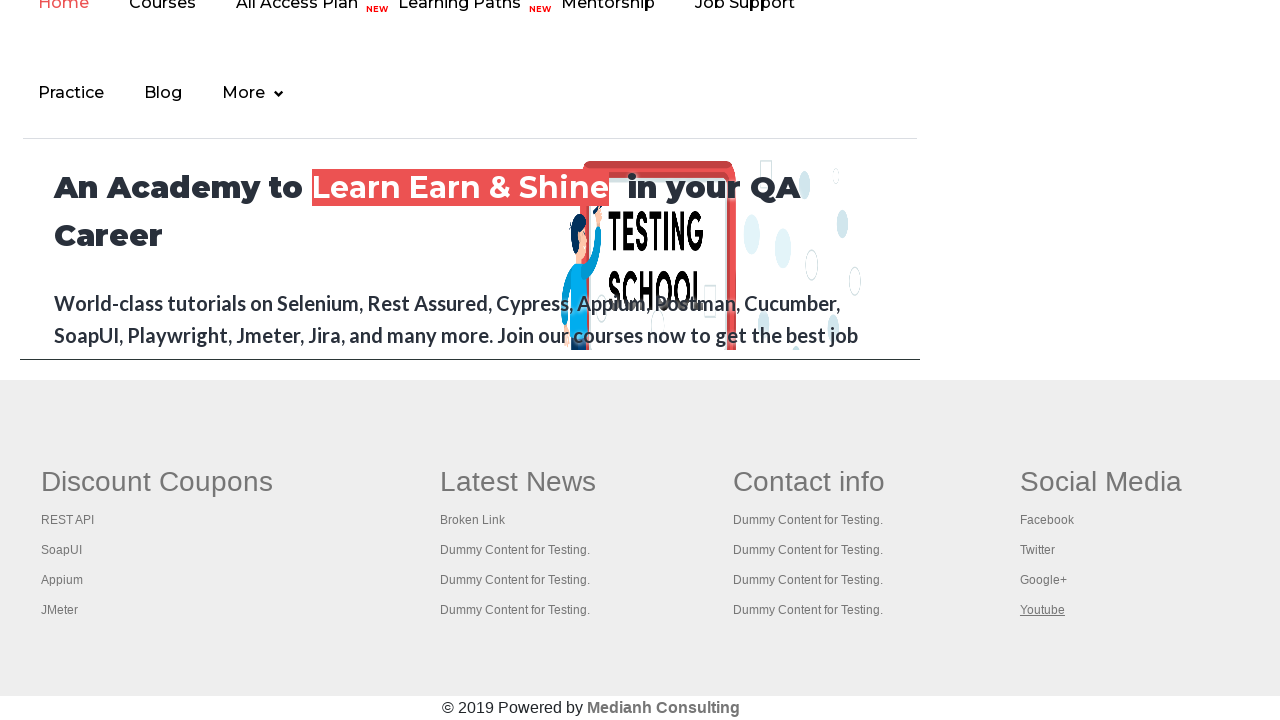